Navigates through the CS50 Python course website, clicking on the "weeks" section, then iterating through each week (0-9) clicking on topics like Functions, Conditionals, Loops, etc., and visiting their respective Problem Set pages.

Starting URL: https://cs50.harvard.edu/python/2022/

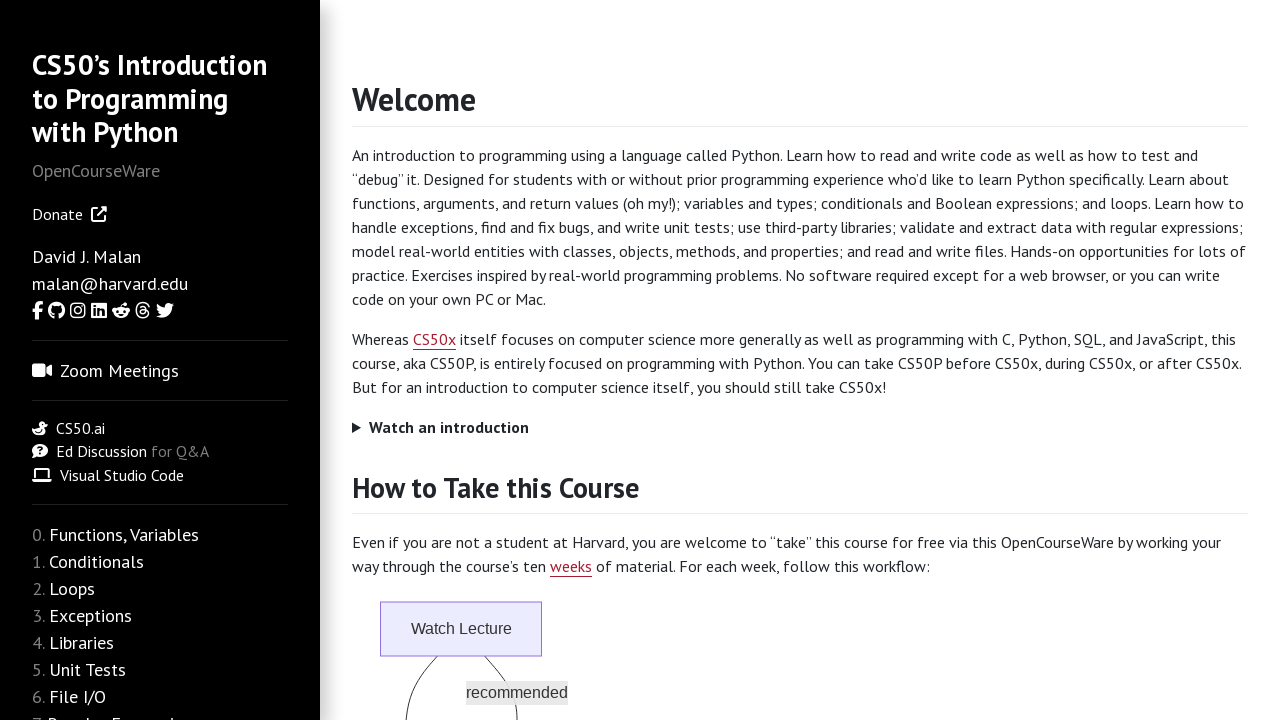

Clicked on 'weeks' link to navigate to course weeks section at (571, 566) on xpath=//*[text()='weeks']
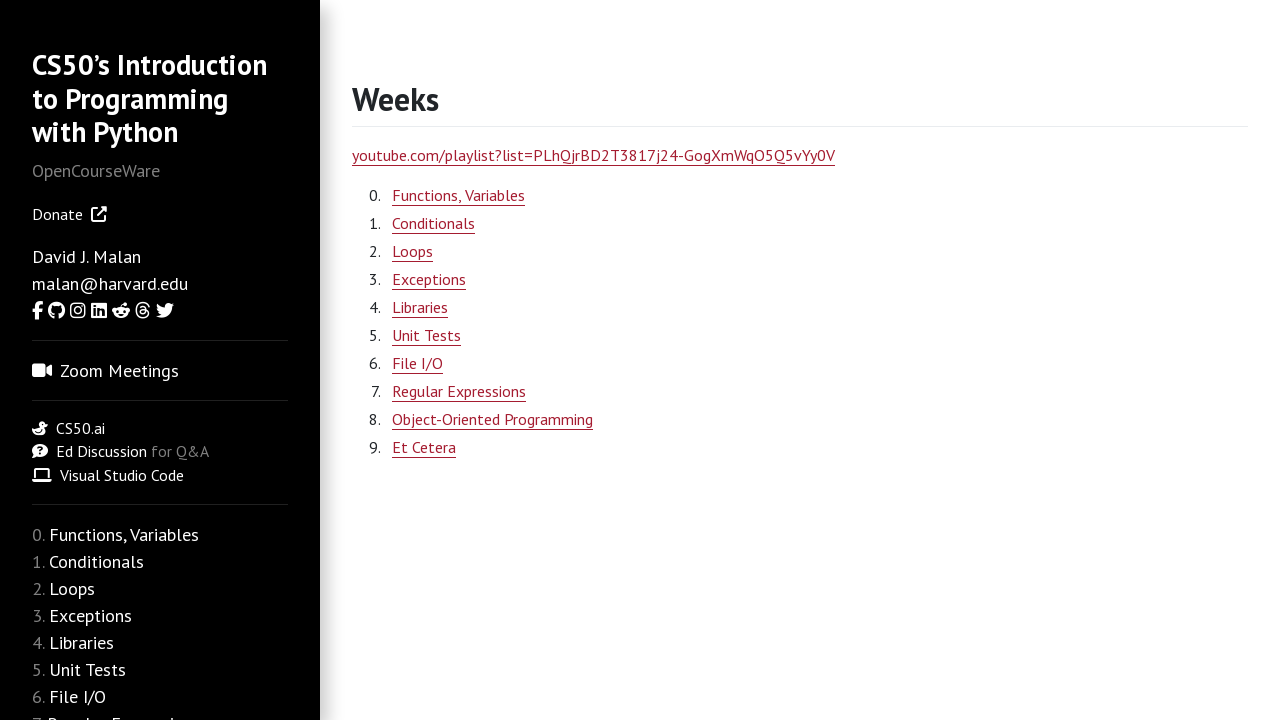

Weeks page loaded (networkidle)
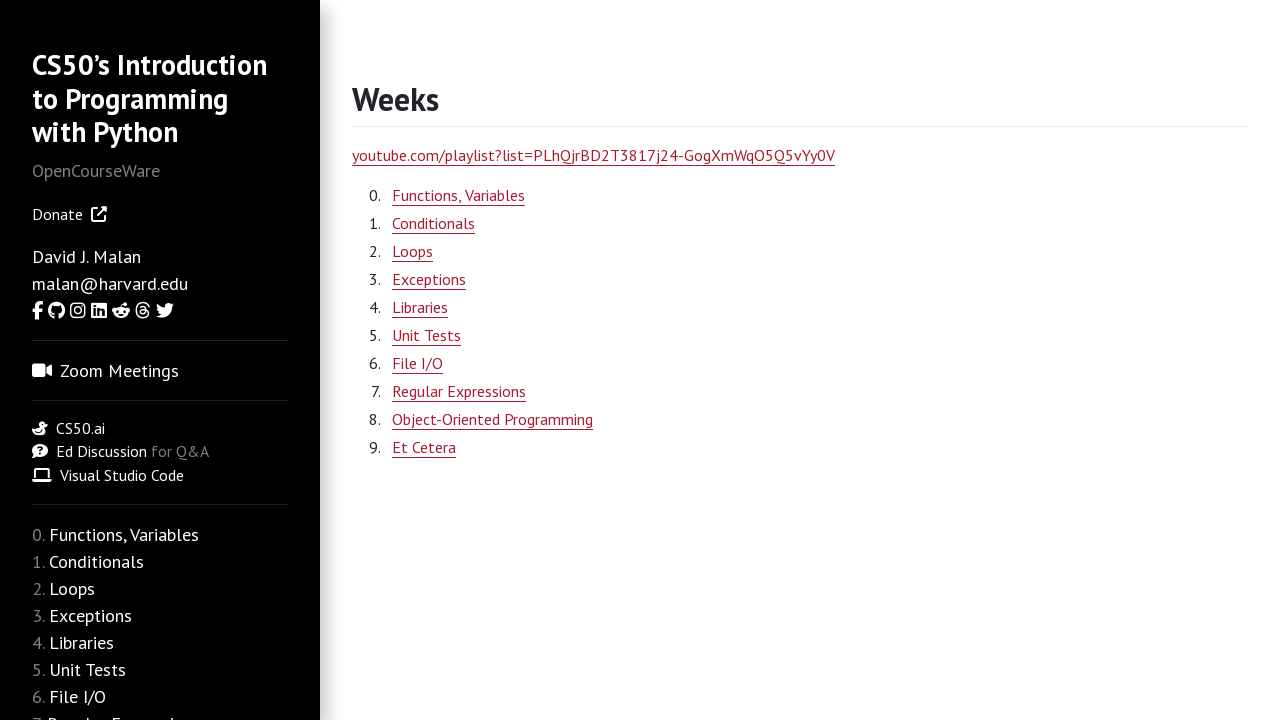

Clicked on 'Functions, Variables' topic for Week 0 at (124, 534) on xpath=//*[text()='Functions, Variables']
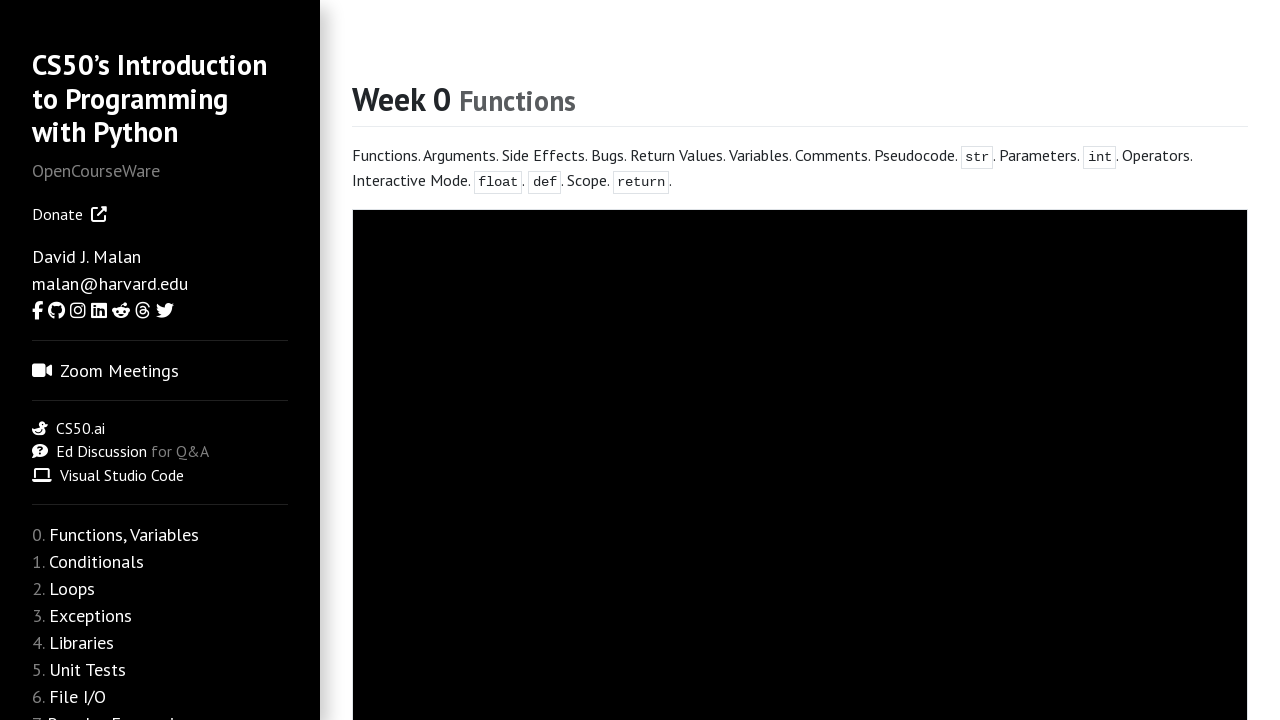

Week 0 Functions, Variables page loaded
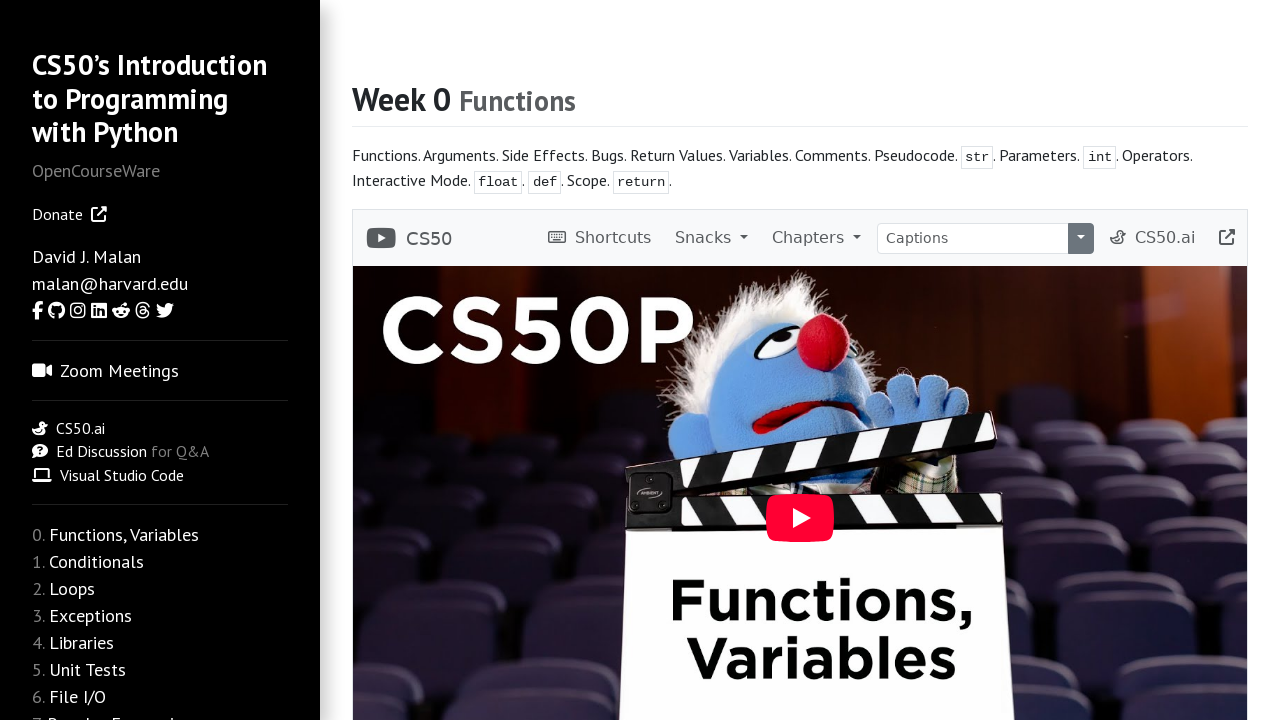

Clicked on Week 0 Problem Set link at (440, 644) on xpath=//a[contains(.,'Problem Set')]
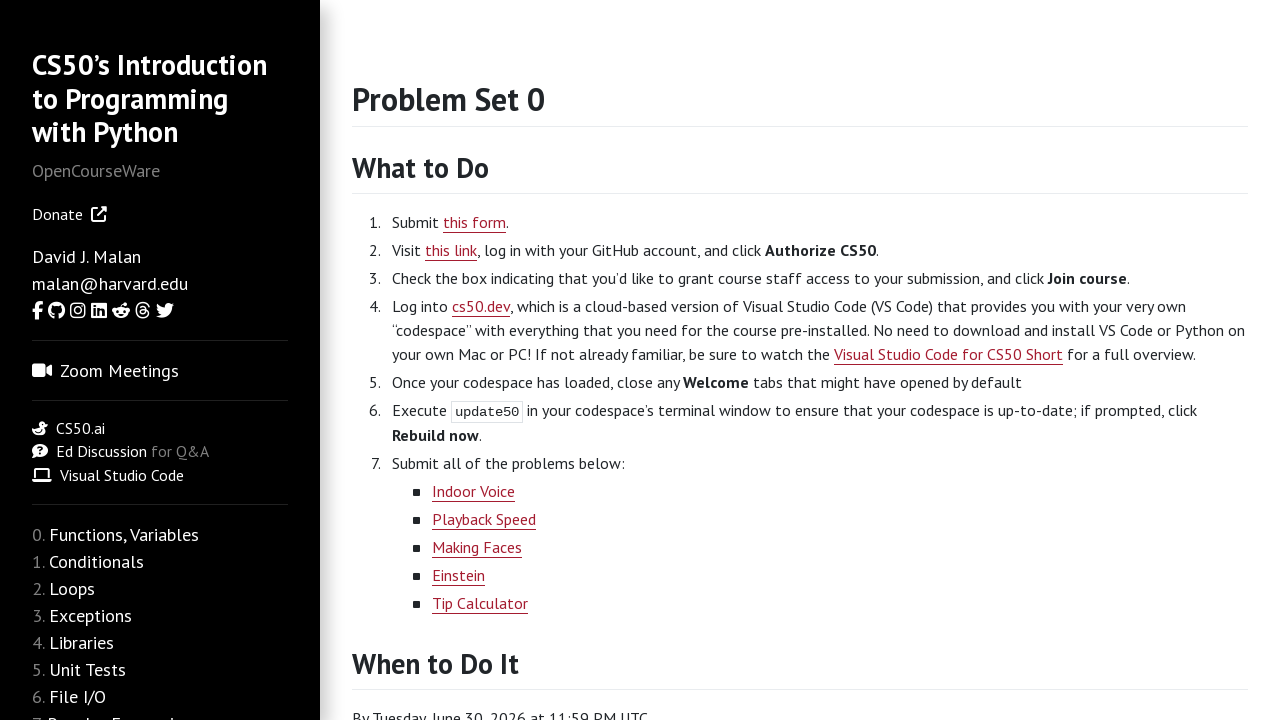

Week 0 Problem Set page loaded
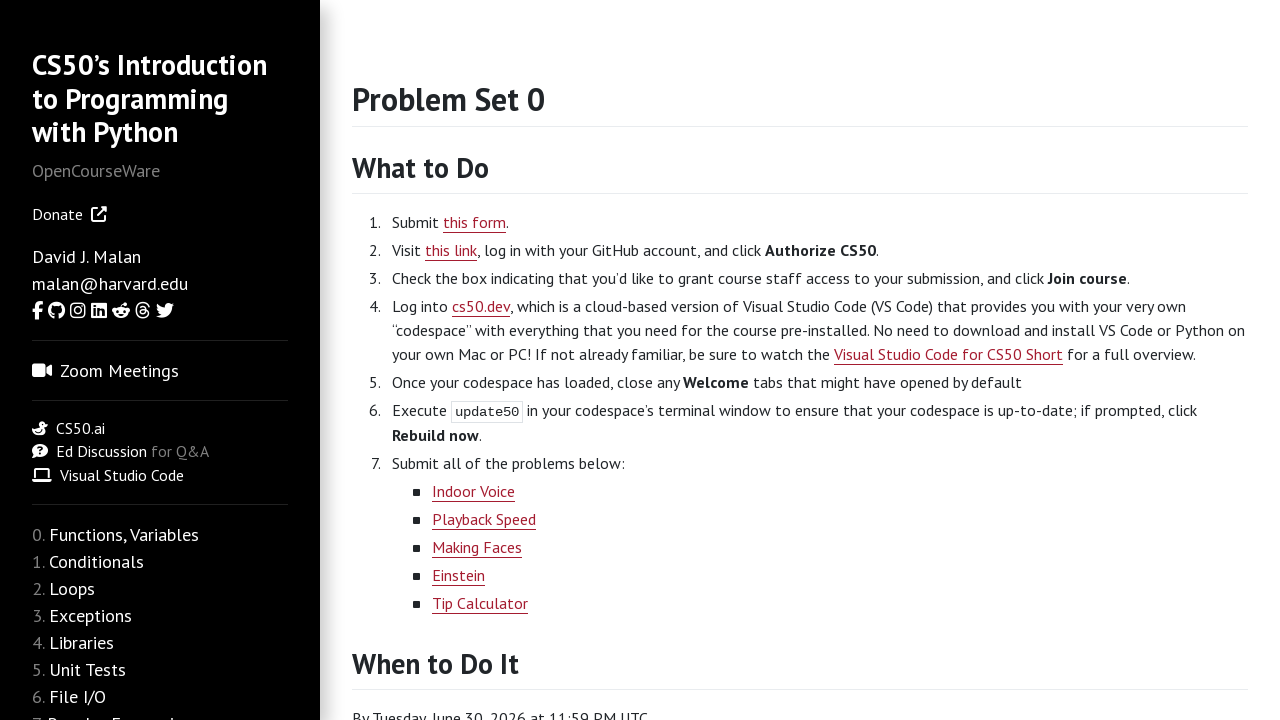

Clicked on 'Conditionals' topic for Week 1 at (96, 561) on text=Conditionals
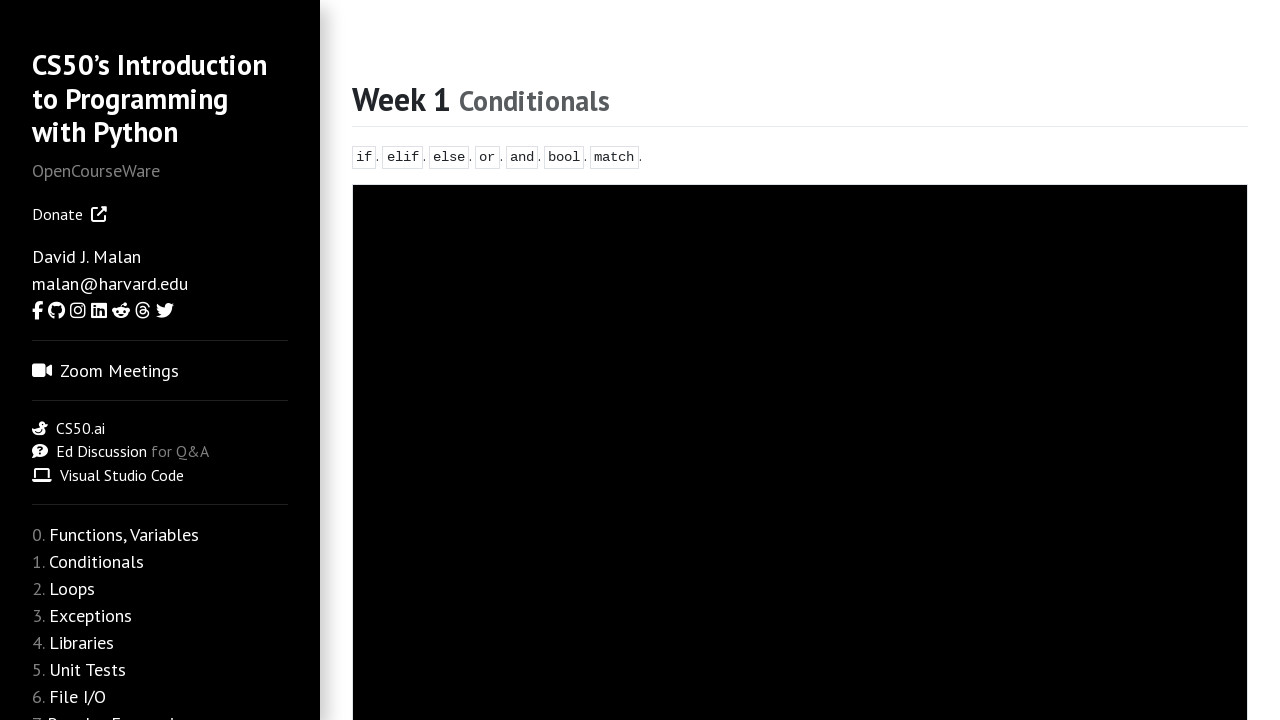

Week 1 Conditionals page loaded
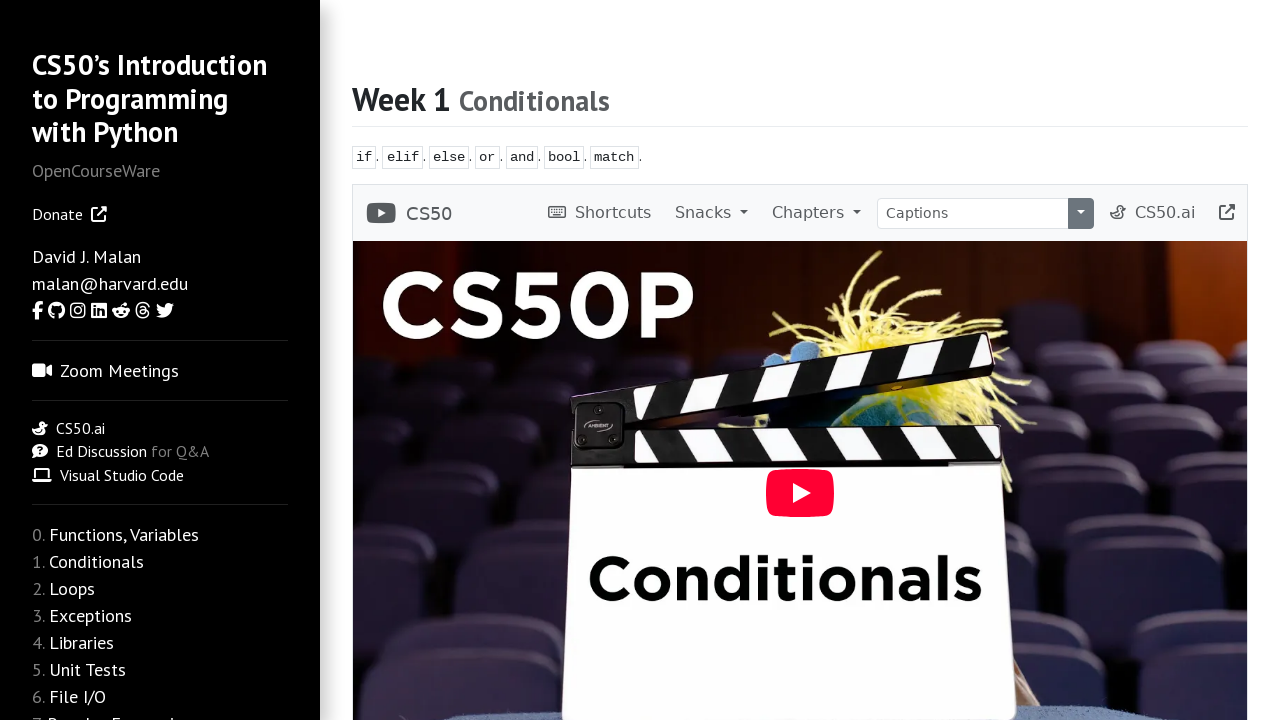

Clicked on Week 1 Problem Set link at (440, 644) on xpath=//a[contains(.,'Problem Set')]
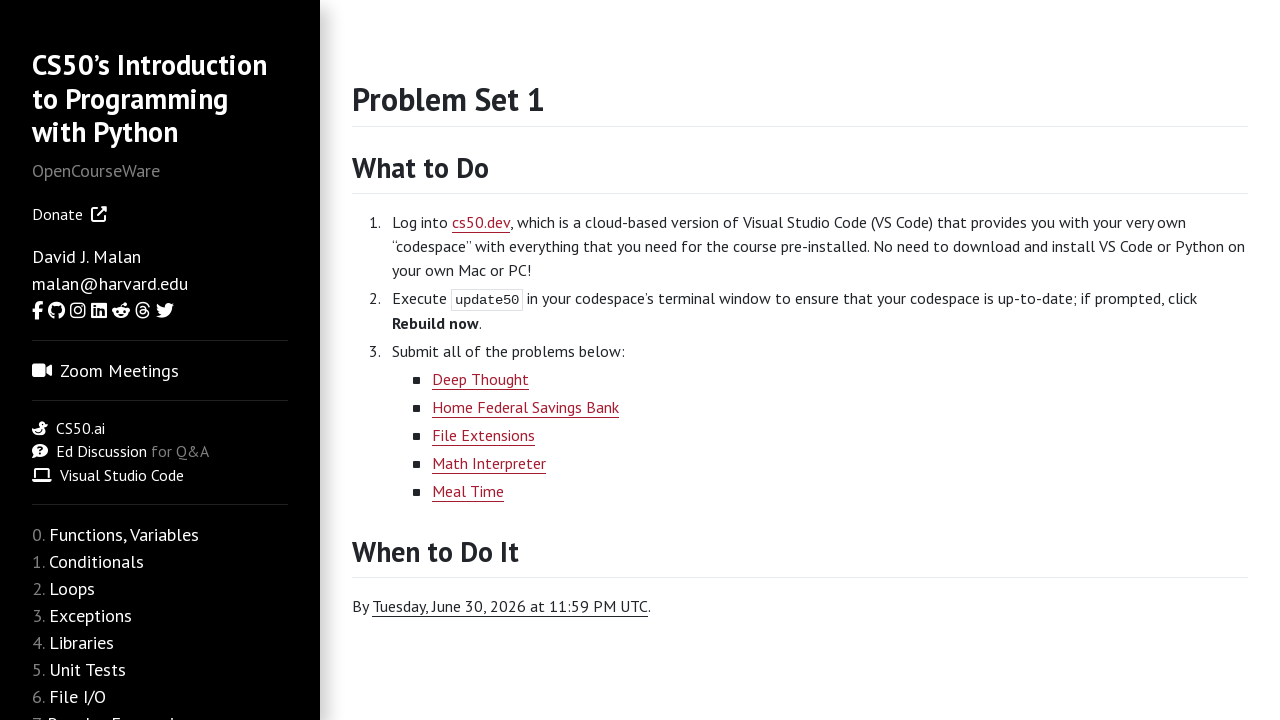

Week 1 Problem Set page loaded
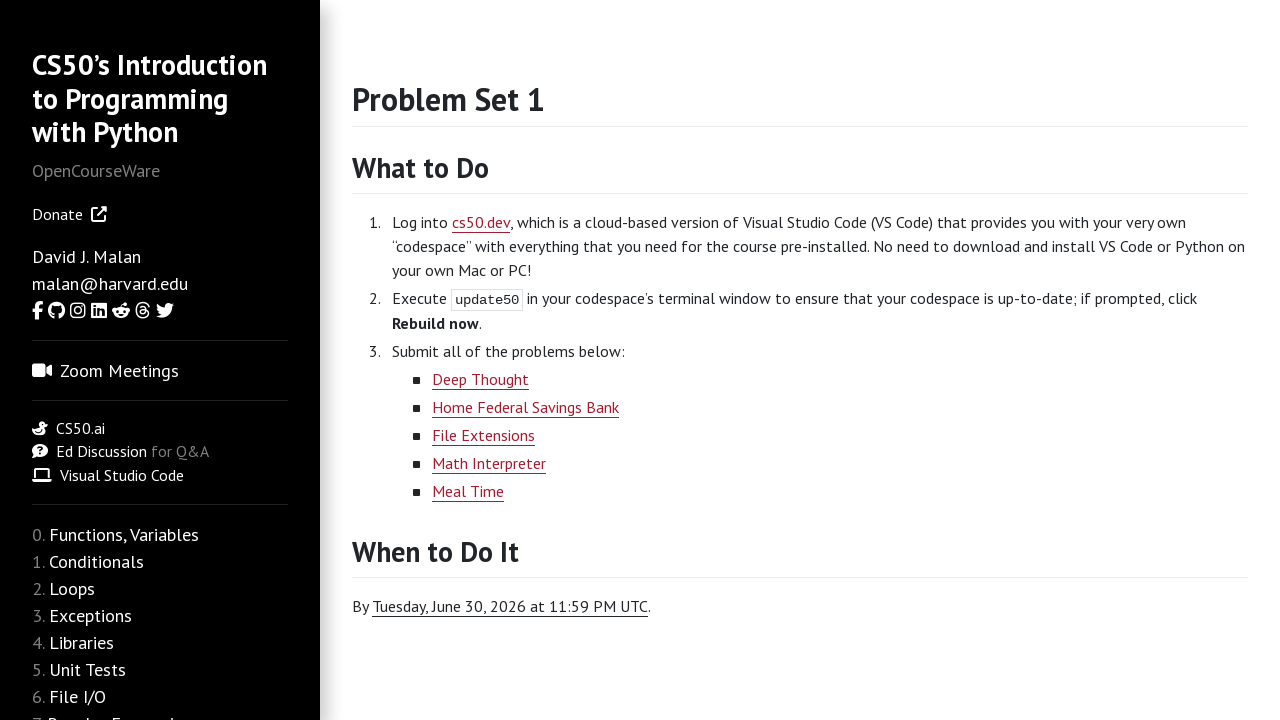

Clicked on 'Loops' topic for Week 2 at (72, 588) on text=Loops
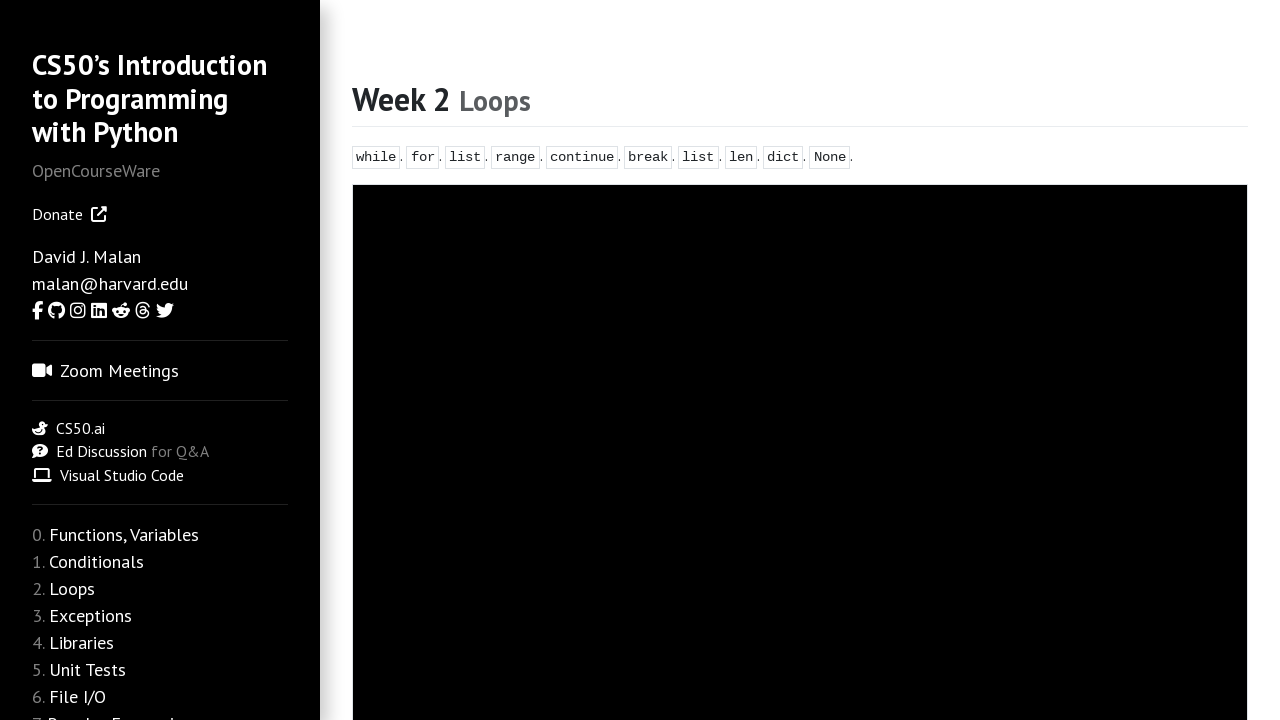

Week 2 Loops page loaded
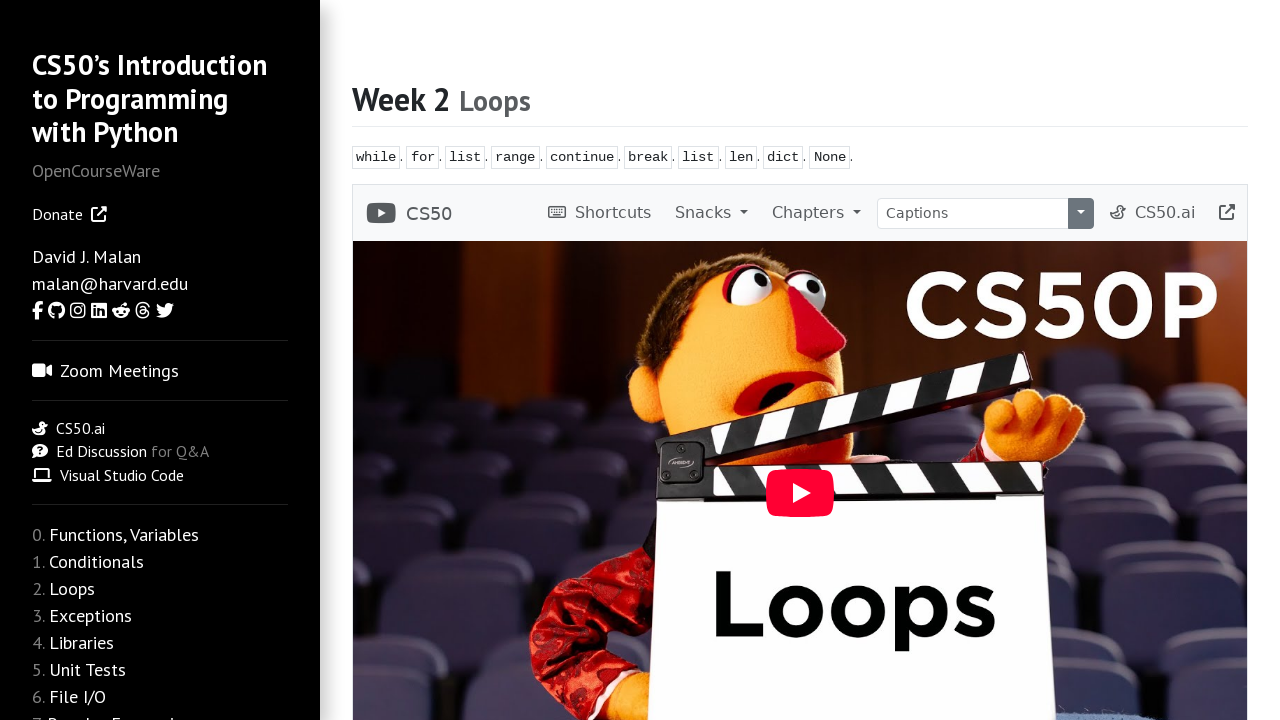

Clicked on Week 2 Problem Set link at (440, 644) on xpath=//a[contains(.,'Problem Set')]
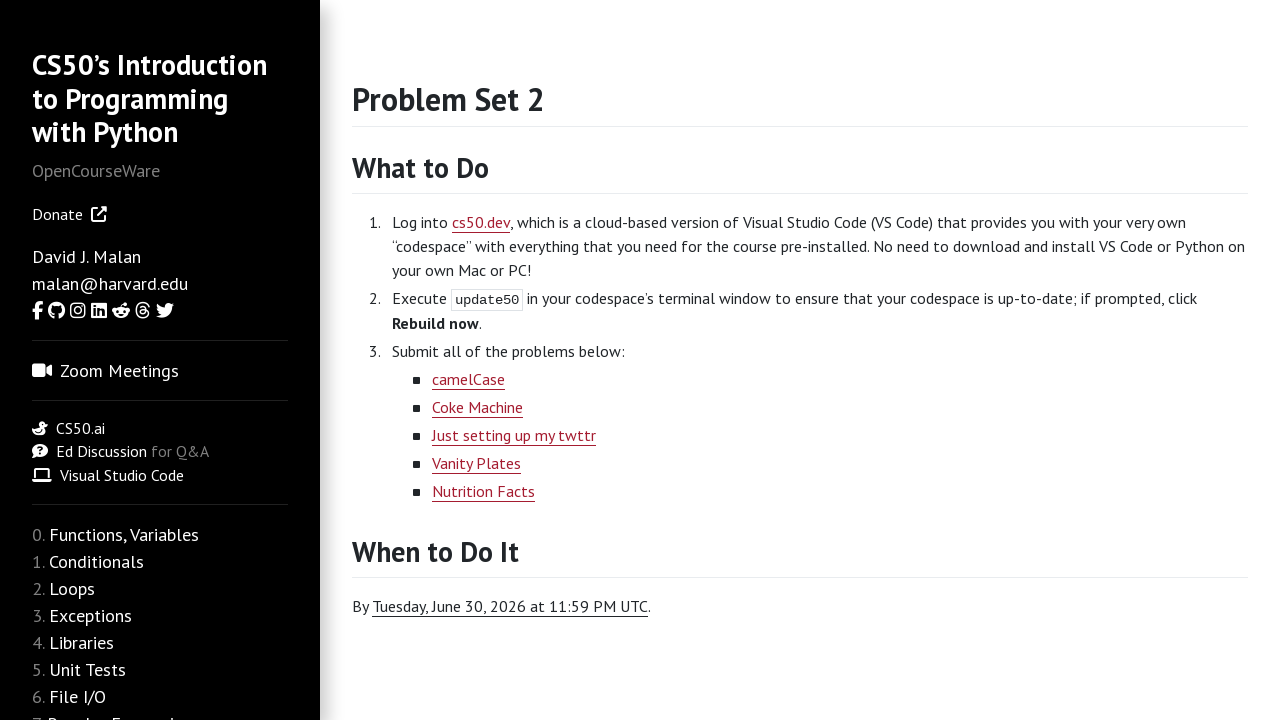

Week 2 Problem Set page loaded
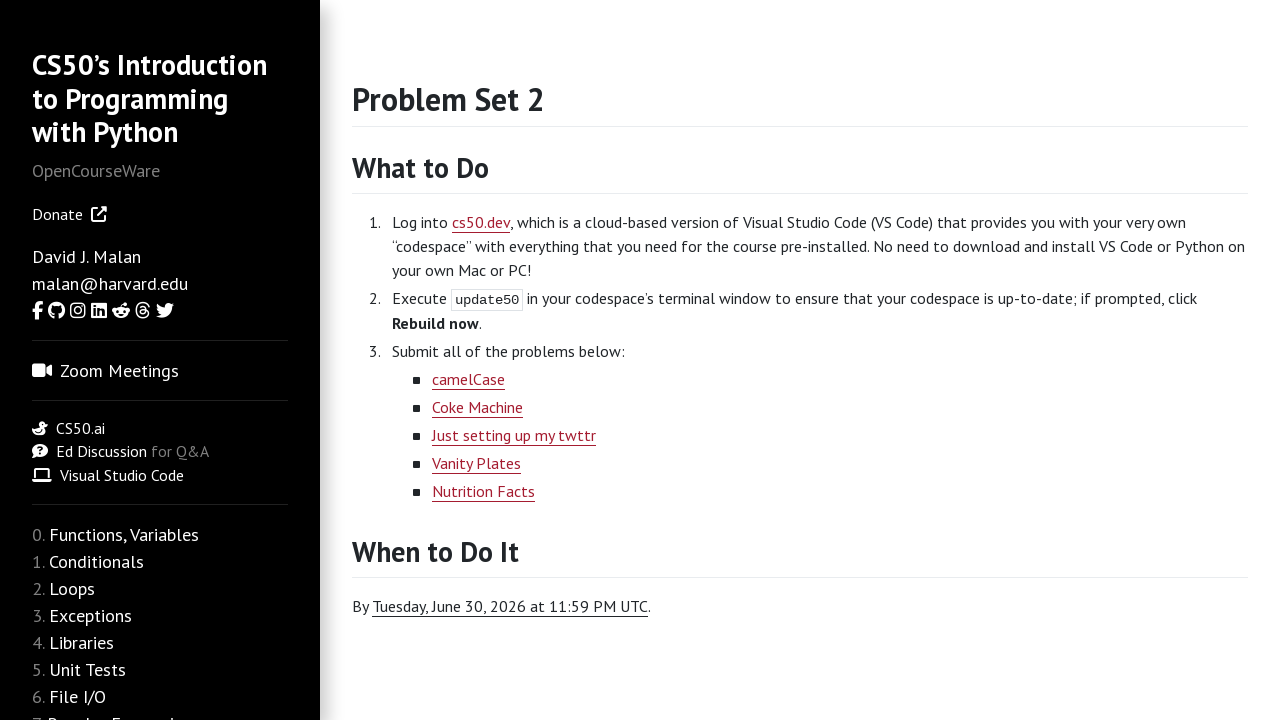

Clicked on 'Exceptions' topic for Week 3 at (90, 615) on text=Exceptions
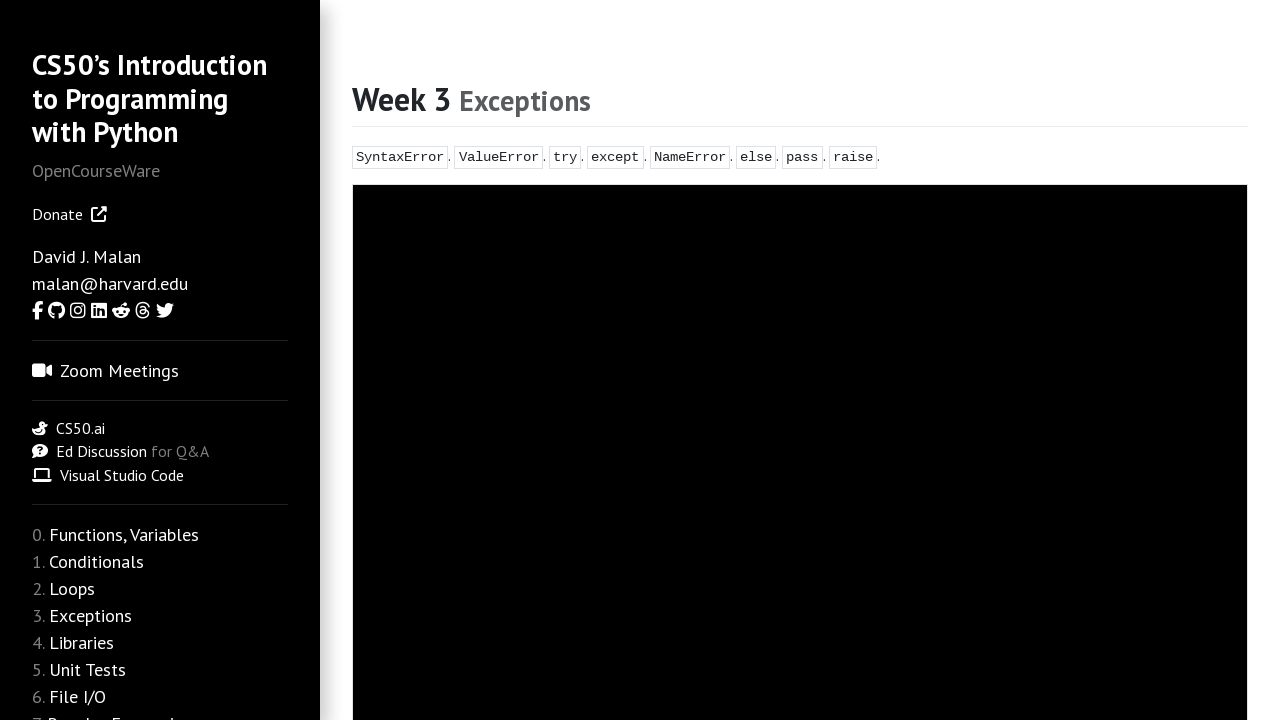

Week 3 Exceptions page loaded
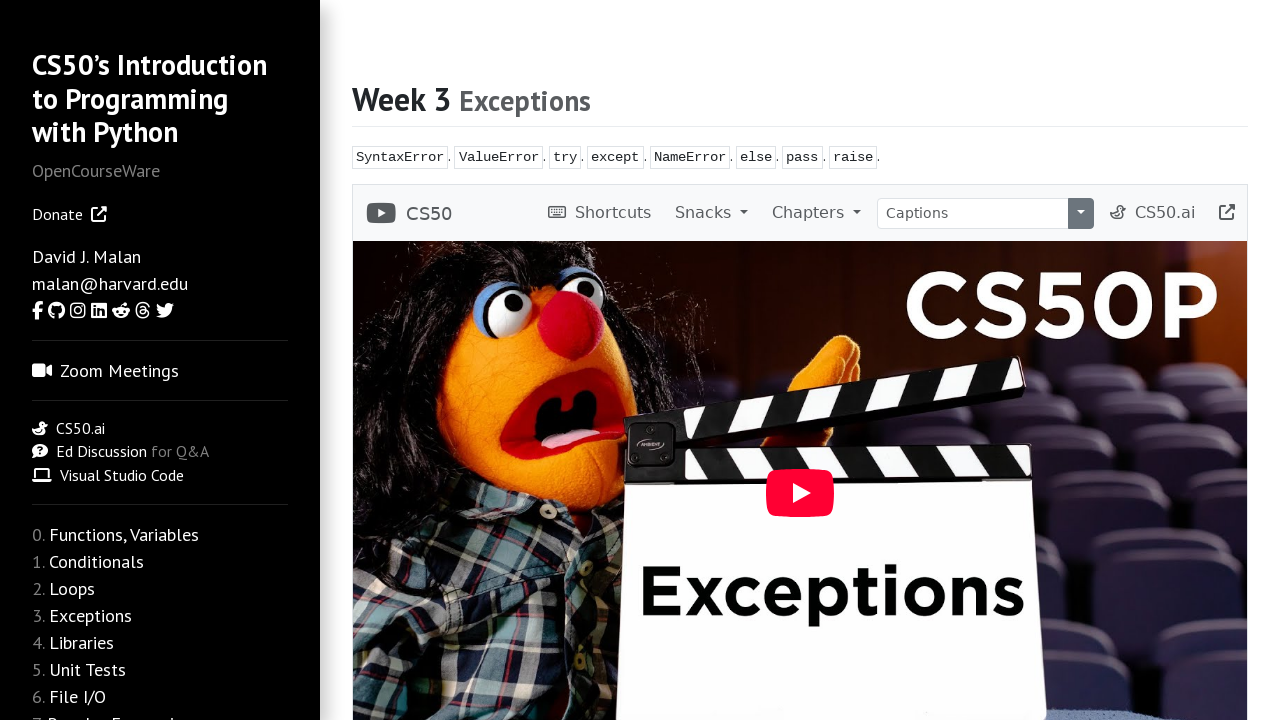

Clicked on Week 3 Problem Set link at (440, 644) on xpath=//a[contains(.,'Problem Set')]
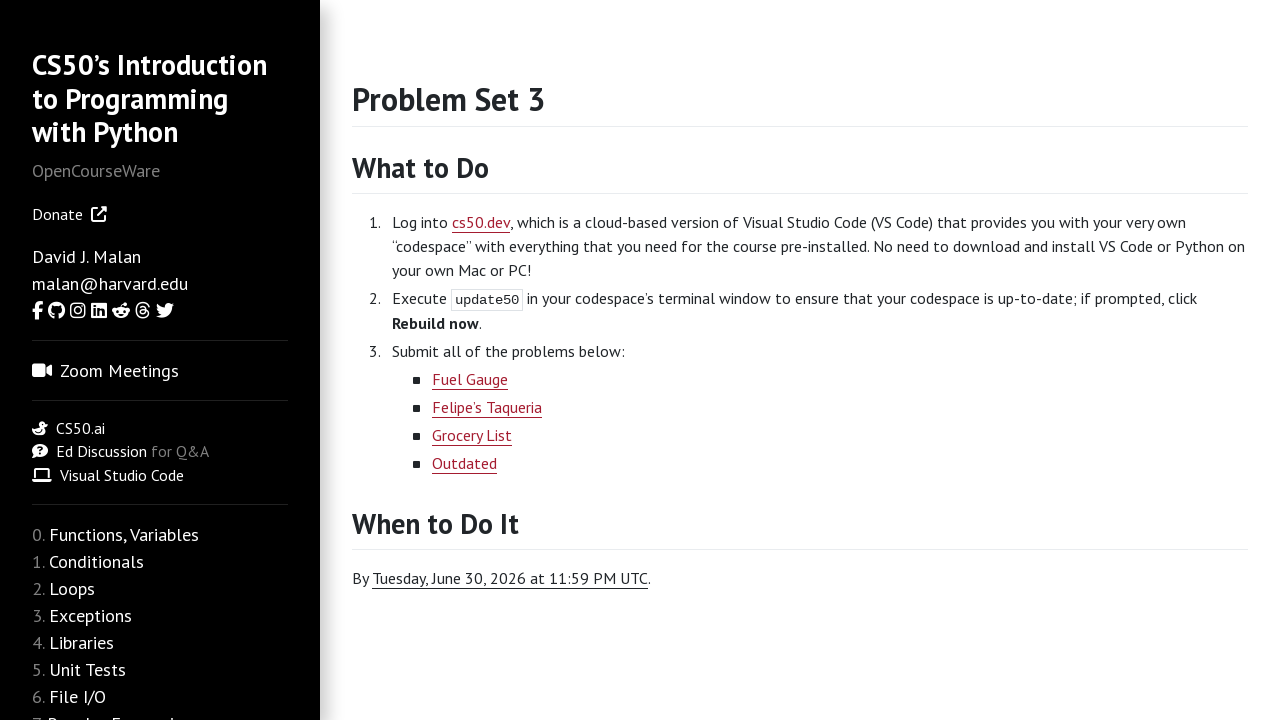

Week 3 Problem Set page loaded
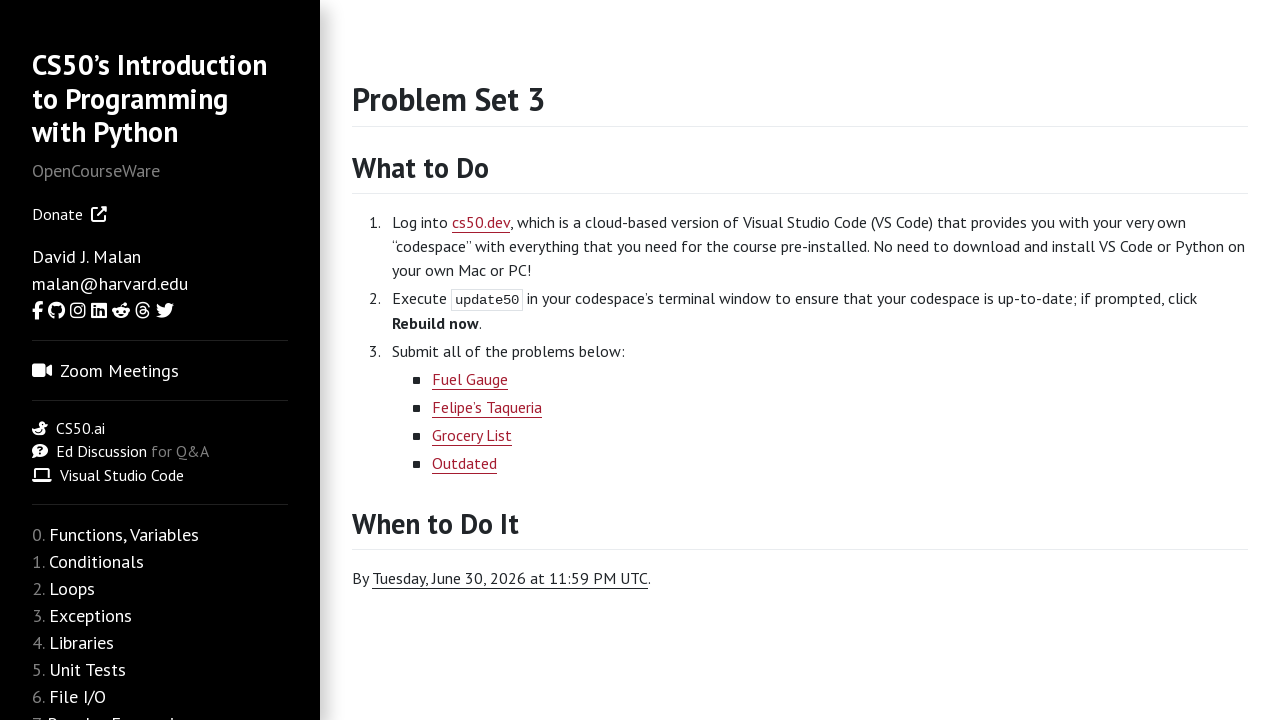

Clicked on 'Libraries' topic for Week 4 at (82, 642) on text=Libraries
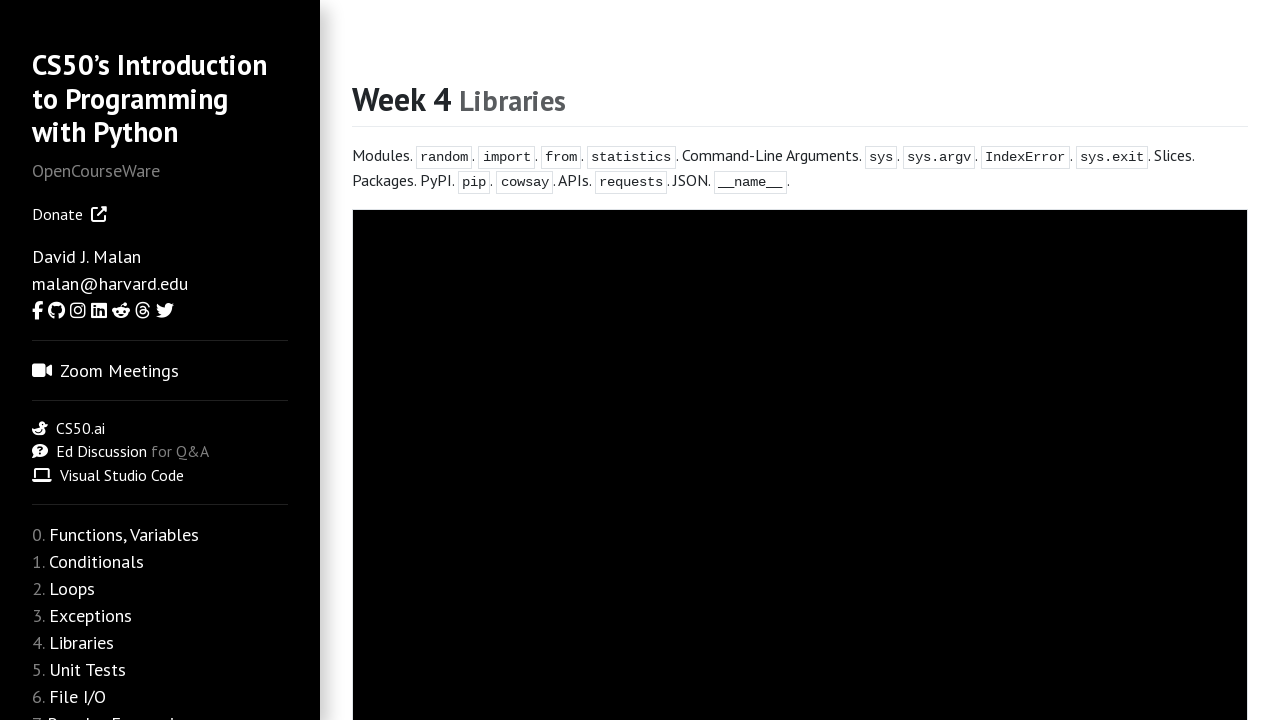

Week 4 Libraries page loaded
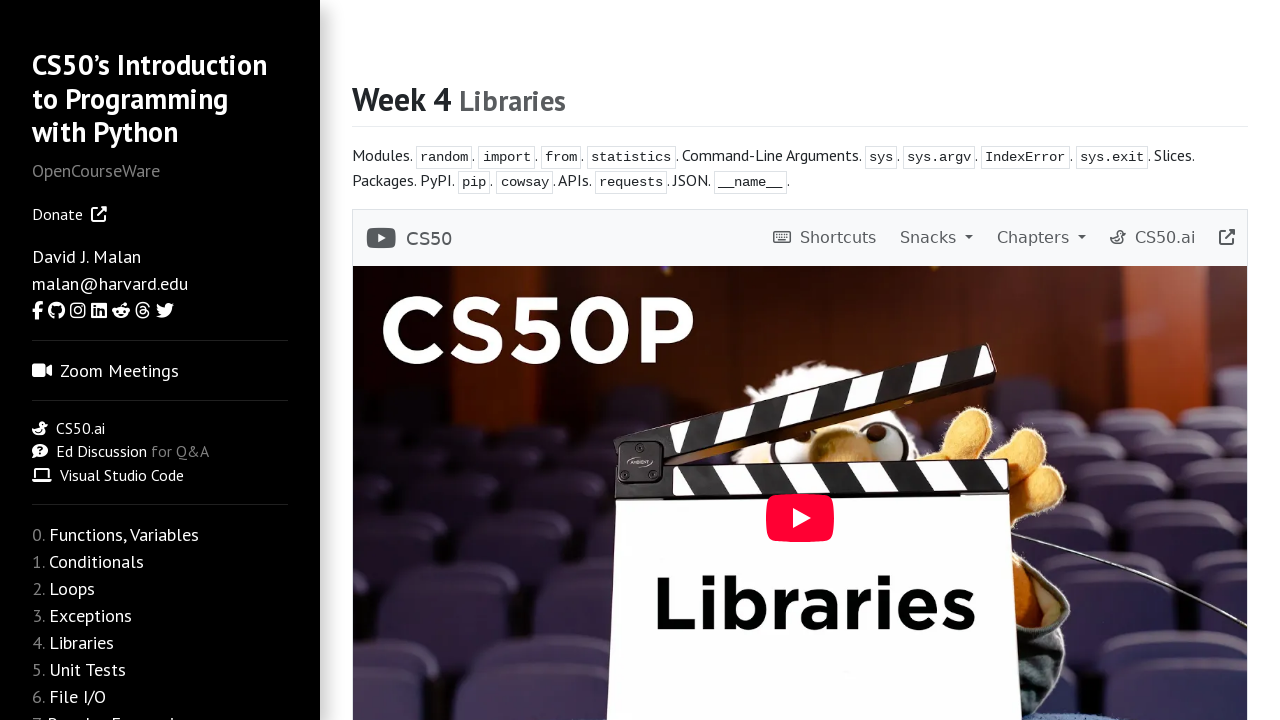

Clicked on Week 4 Problem Set link at (440, 644) on xpath=//a[contains(.,'Problem Set')]
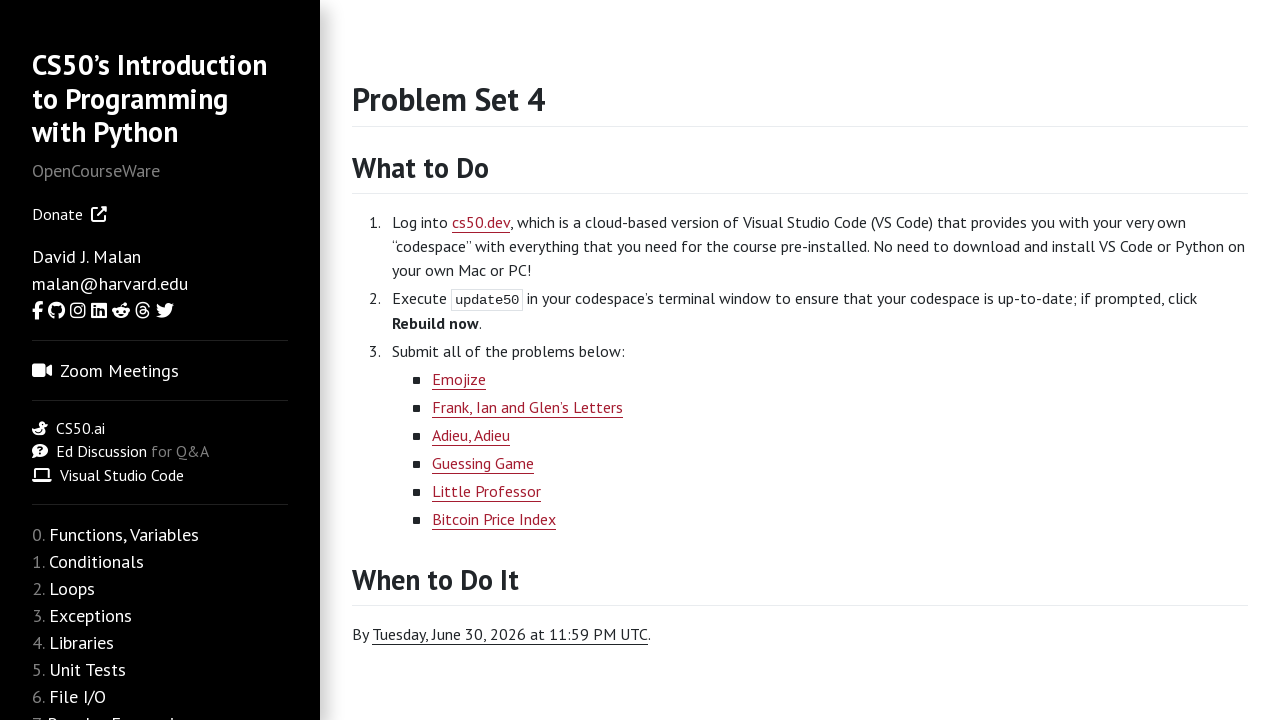

Week 4 Problem Set page loaded
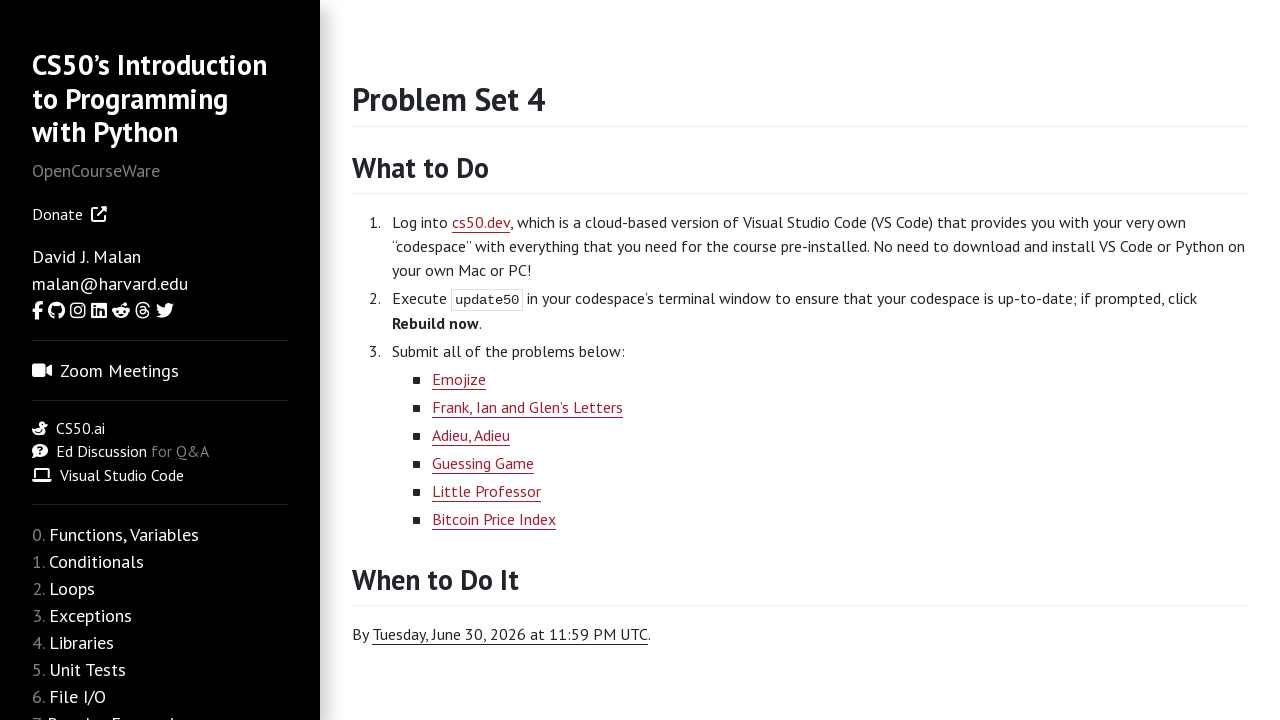

Clicked on 'Unit Tests' topic for Week 5 at (88, 669) on text=Unit Tests
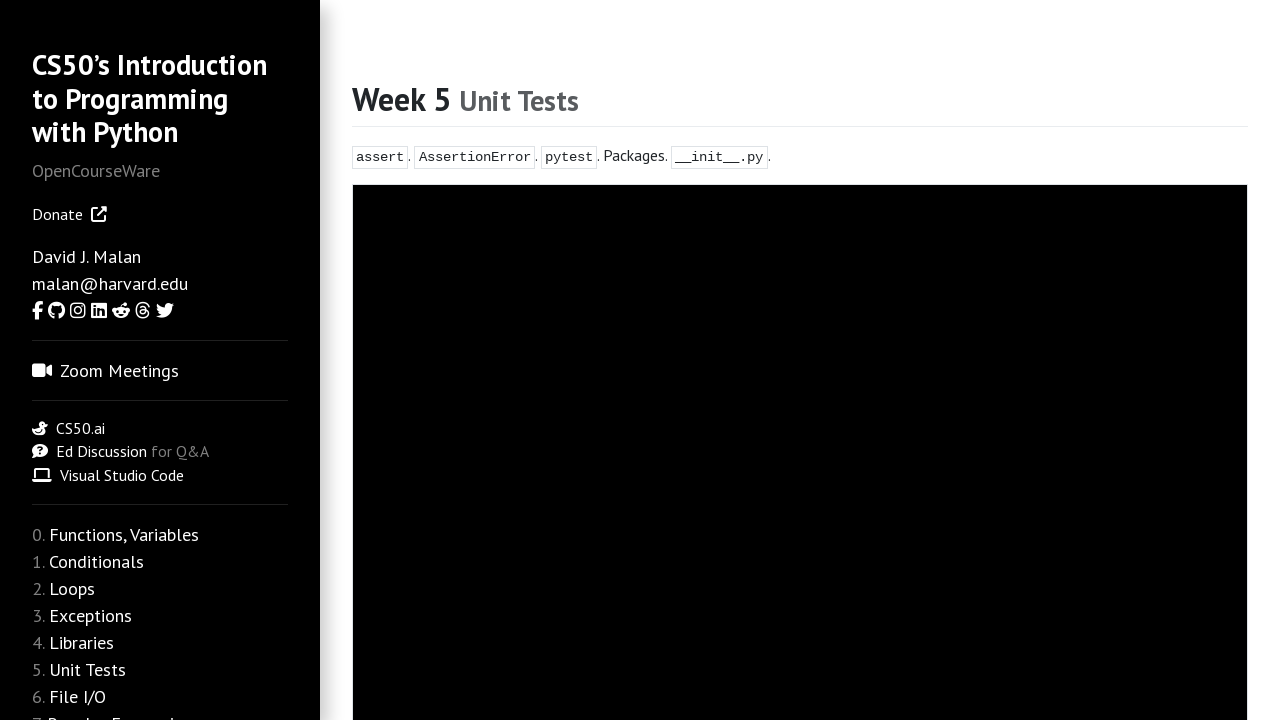

Week 5 Unit Tests page loaded
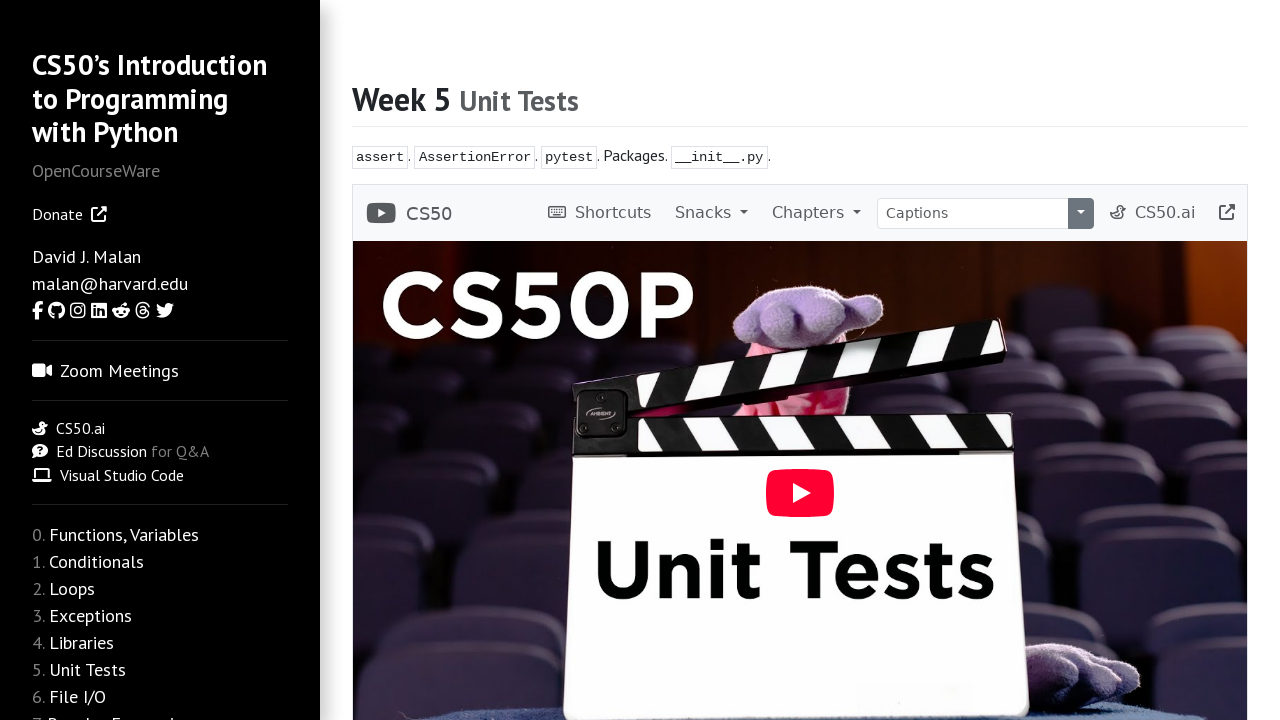

Clicked on Week 5 Problem Set link at (440, 644) on xpath=//a[contains(.,'Problem Set')]
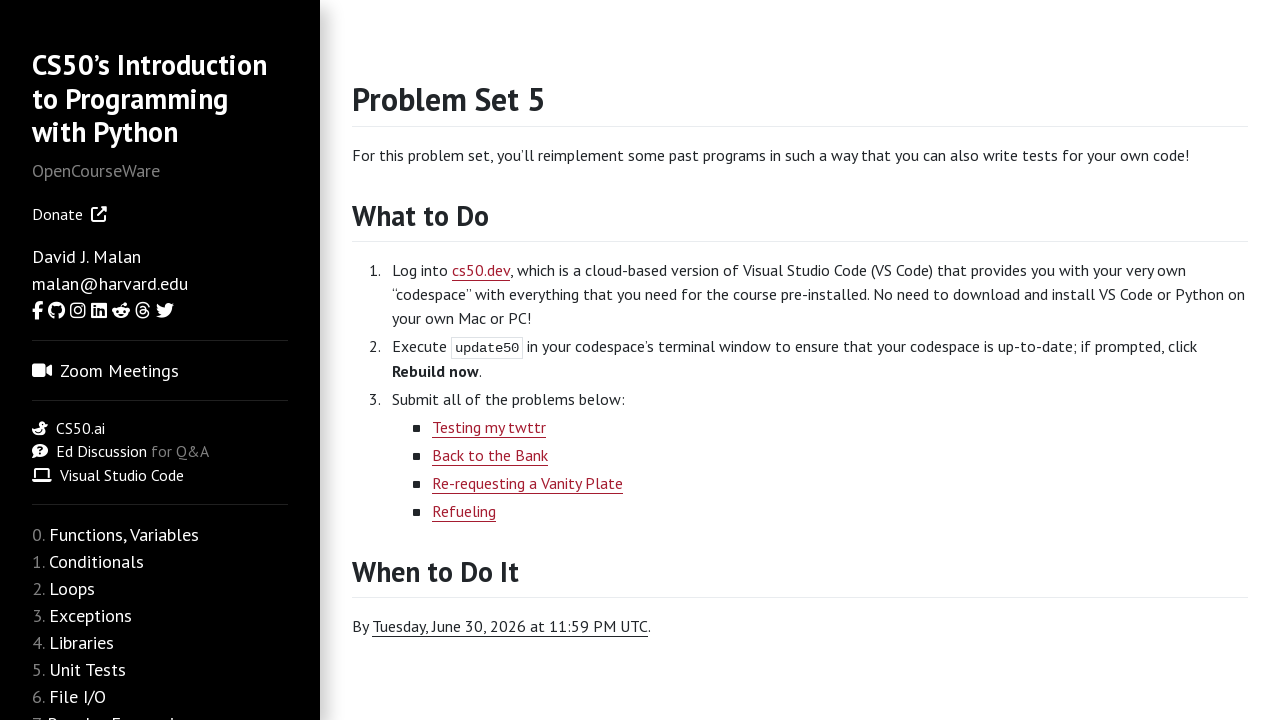

Week 5 Problem Set page loaded
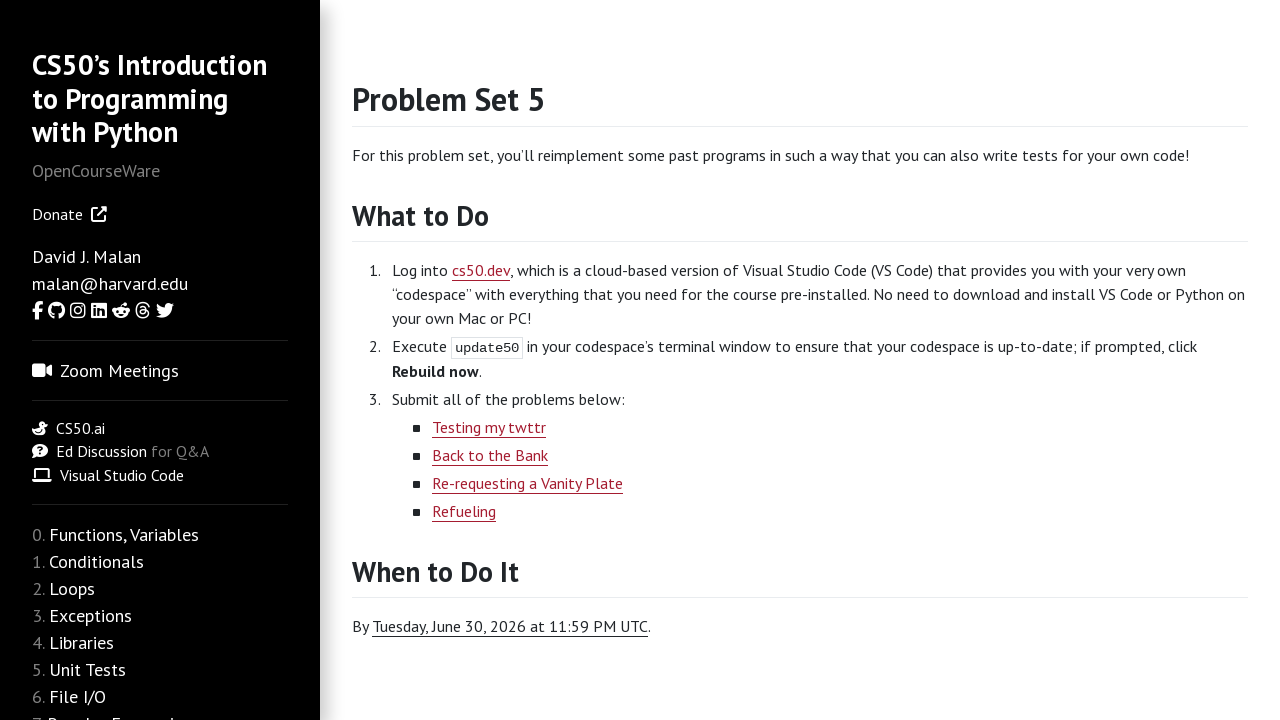

Clicked on 'File I/O' topic for Week 6 at (78, 696) on text=File I/O
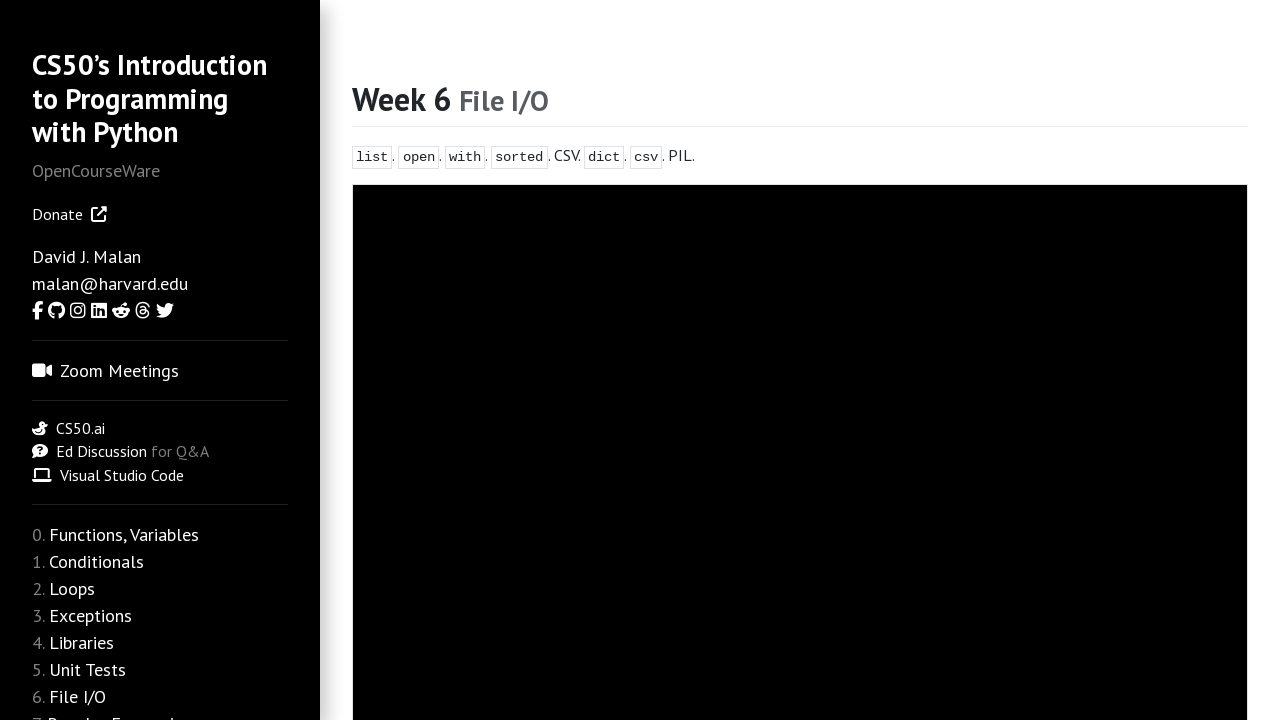

Week 6 File I/O page loaded
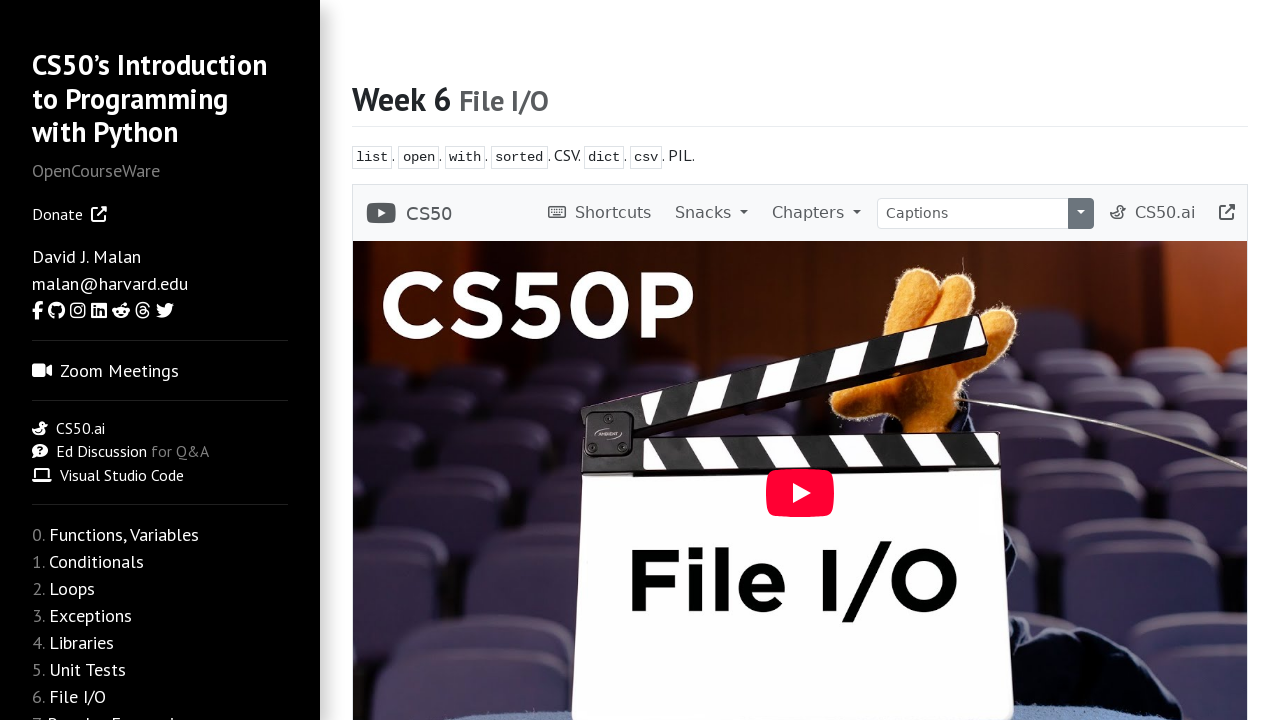

Clicked on Week 6 Problem Set link at (440, 644) on xpath=//a[contains(.,'Problem Set')]
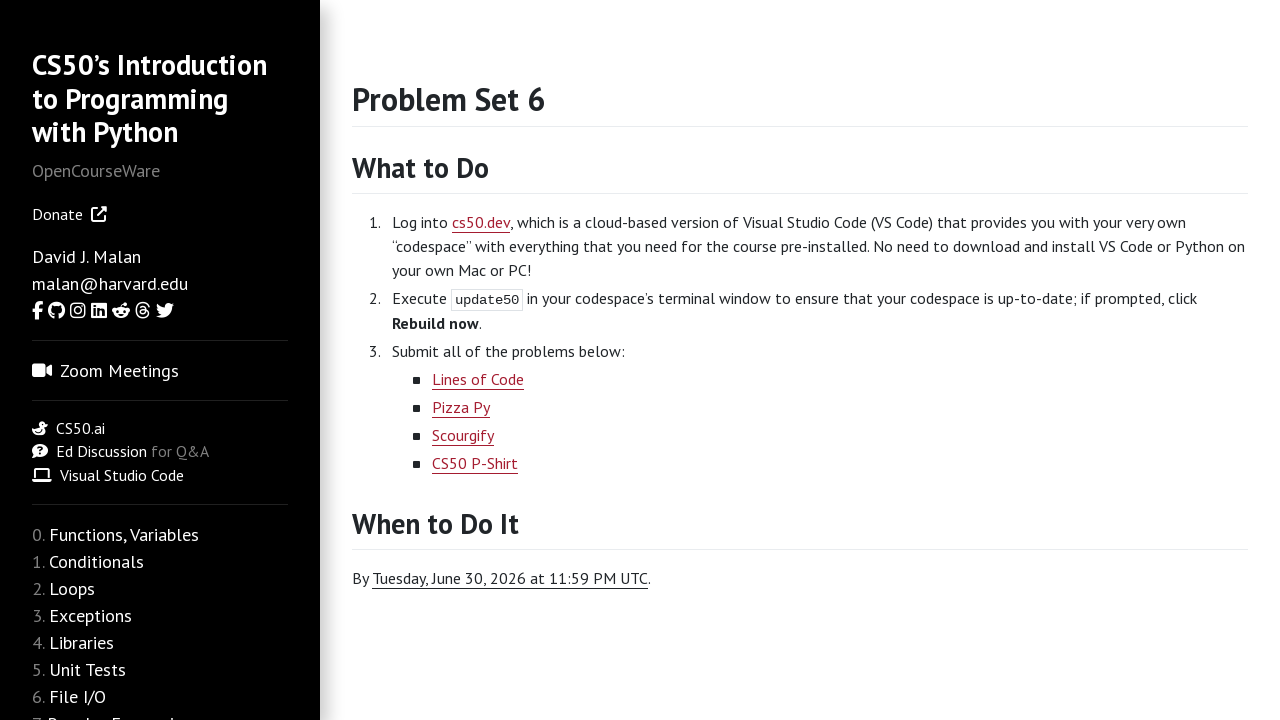

Week 6 Problem Set page loaded
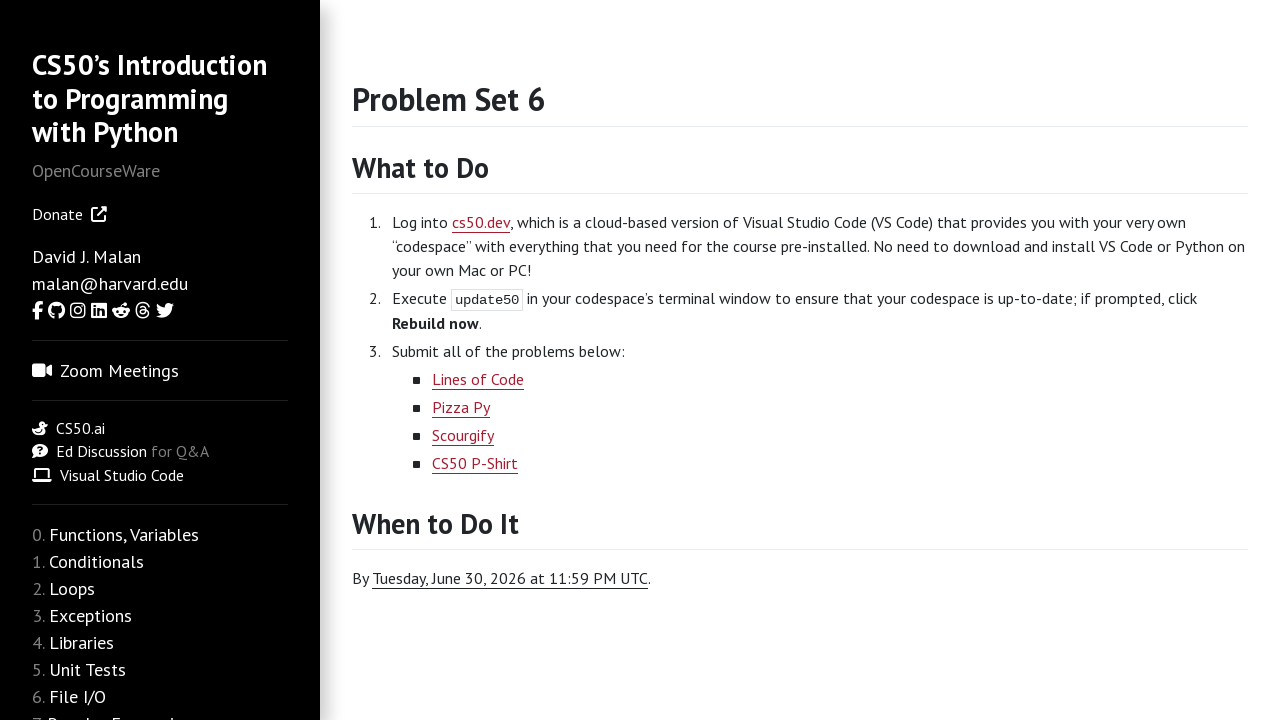

Clicked on 'Regular Expressions' topic for Week 7 at (124, 708) on text=Regular Expressions
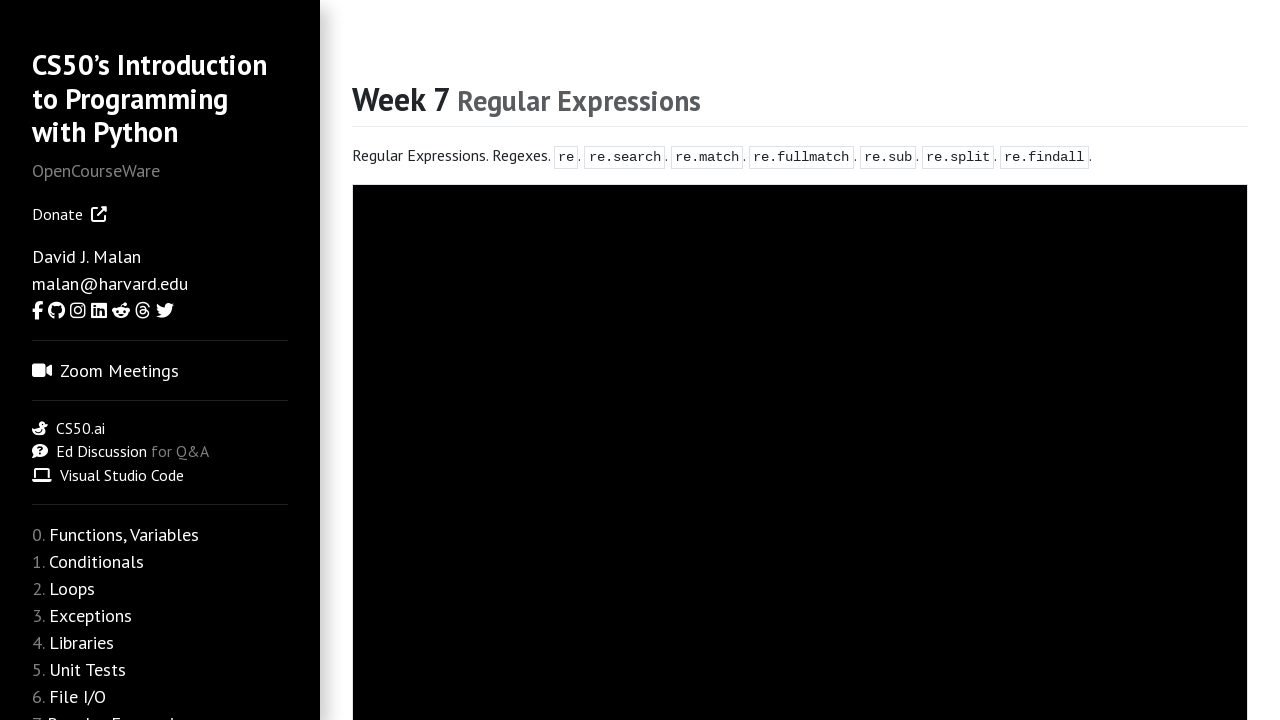

Week 7 Regular Expressions page loaded
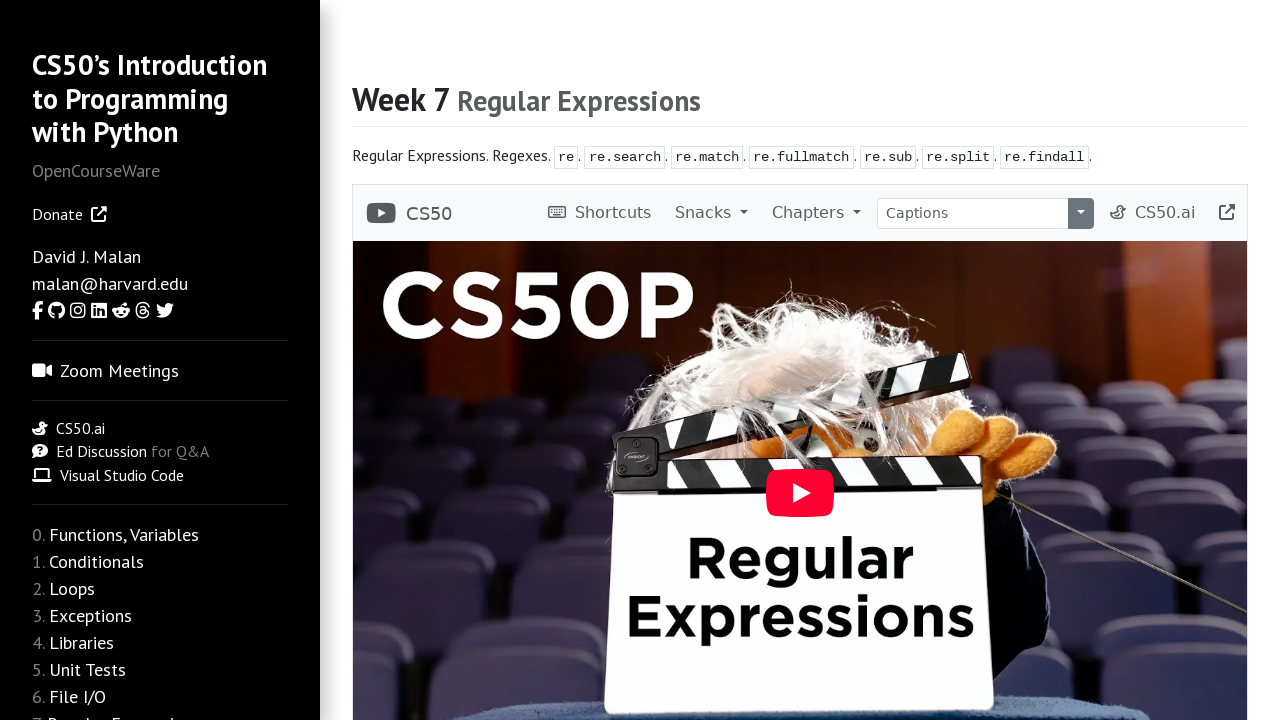

Clicked on Week 7 Problem Set link at (440, 644) on xpath=//a[contains(.,'Problem Set')]
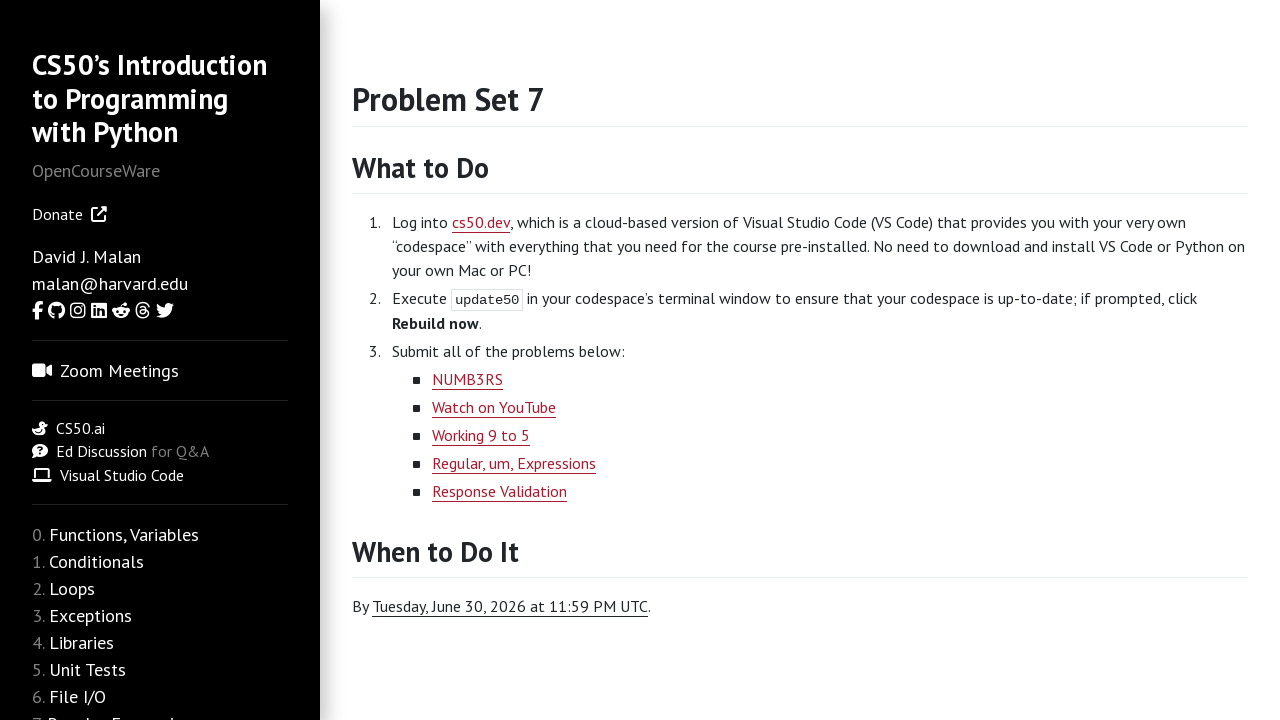

Week 7 Problem Set page loaded
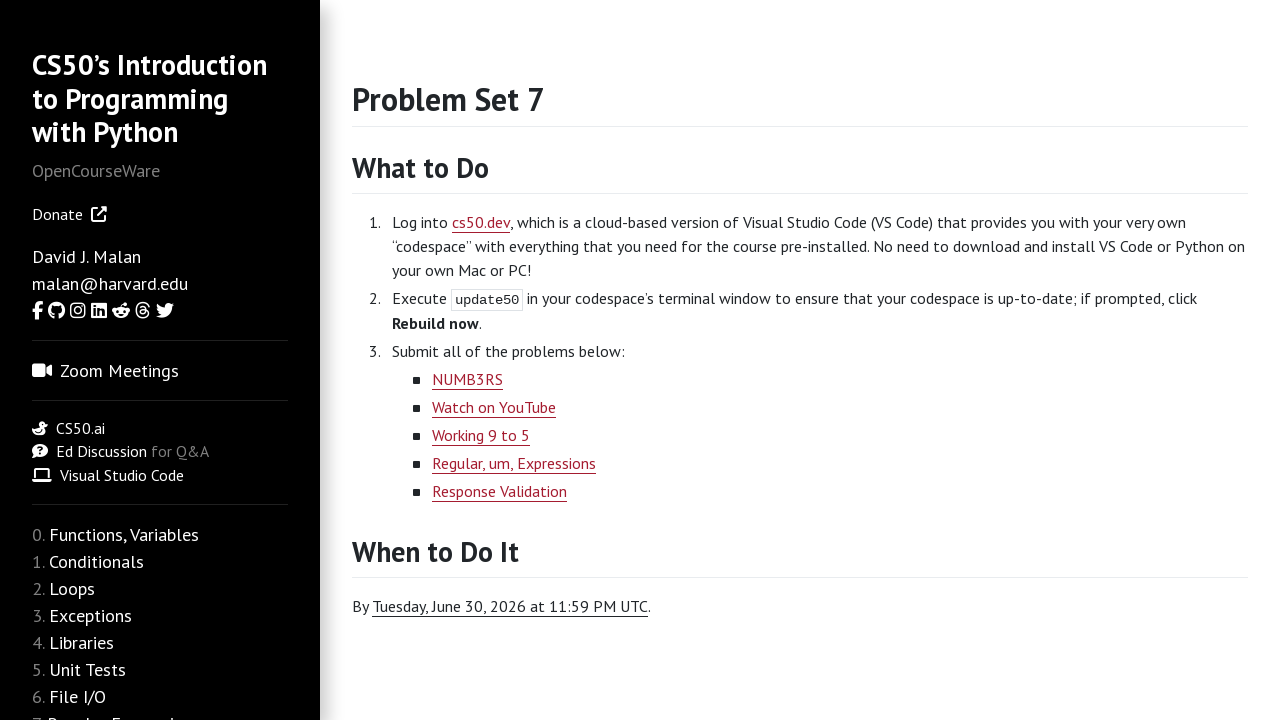

Clicked on 'Object-Oriented Programming' topic for Week 8 at (163, 360) on text=Object-Oriented Programming
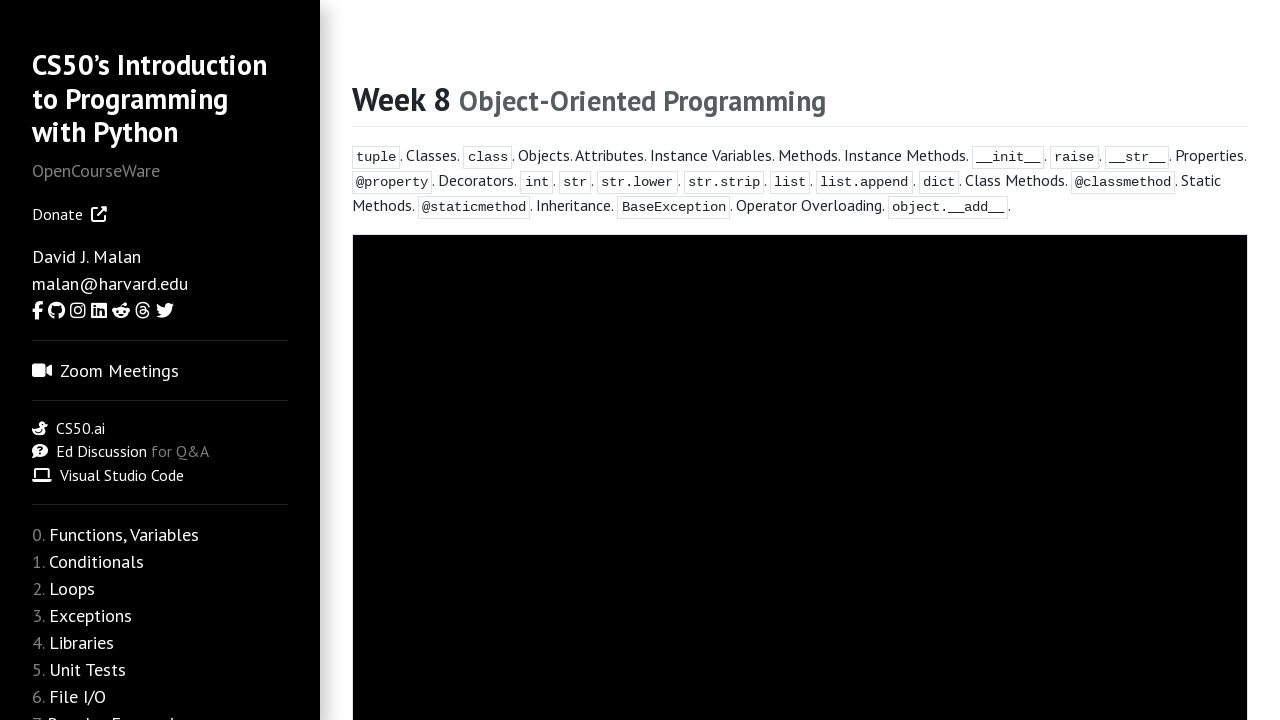

Week 8 Object-Oriented Programming page loaded
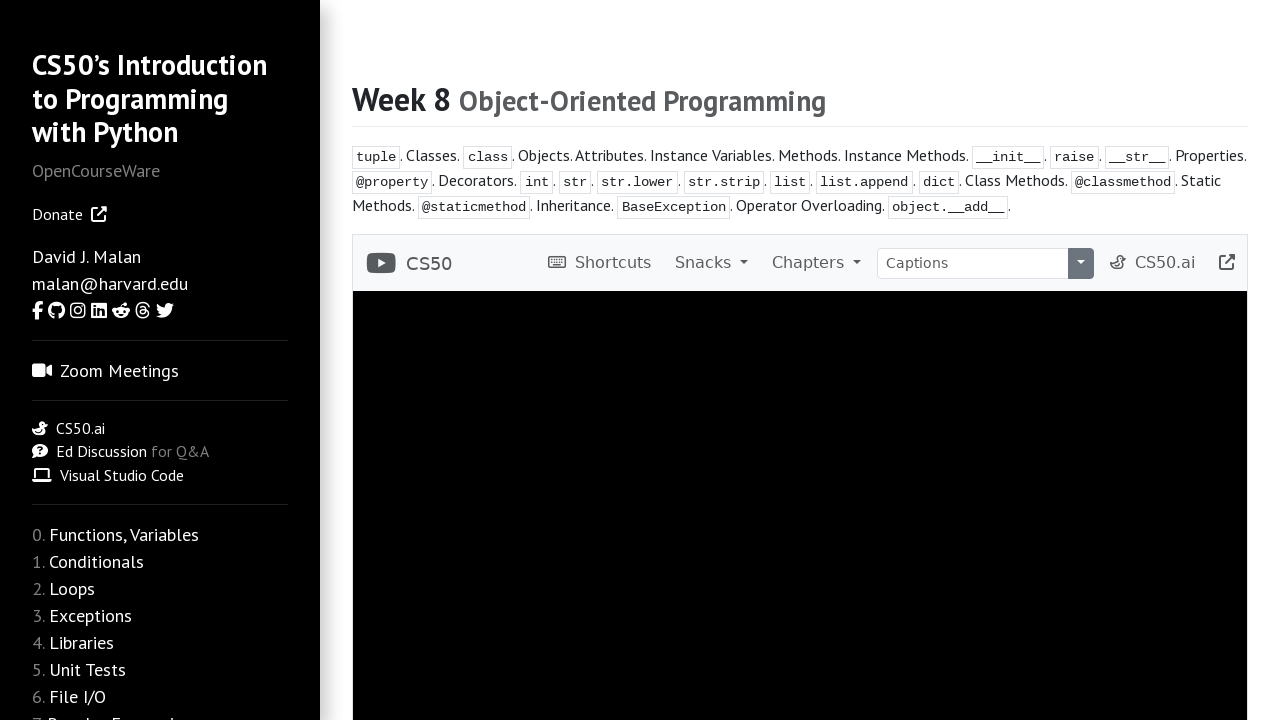

Clicked on Week 8 Problem Set link at (440, 644) on xpath=//a[contains(.,'Problem Set')]
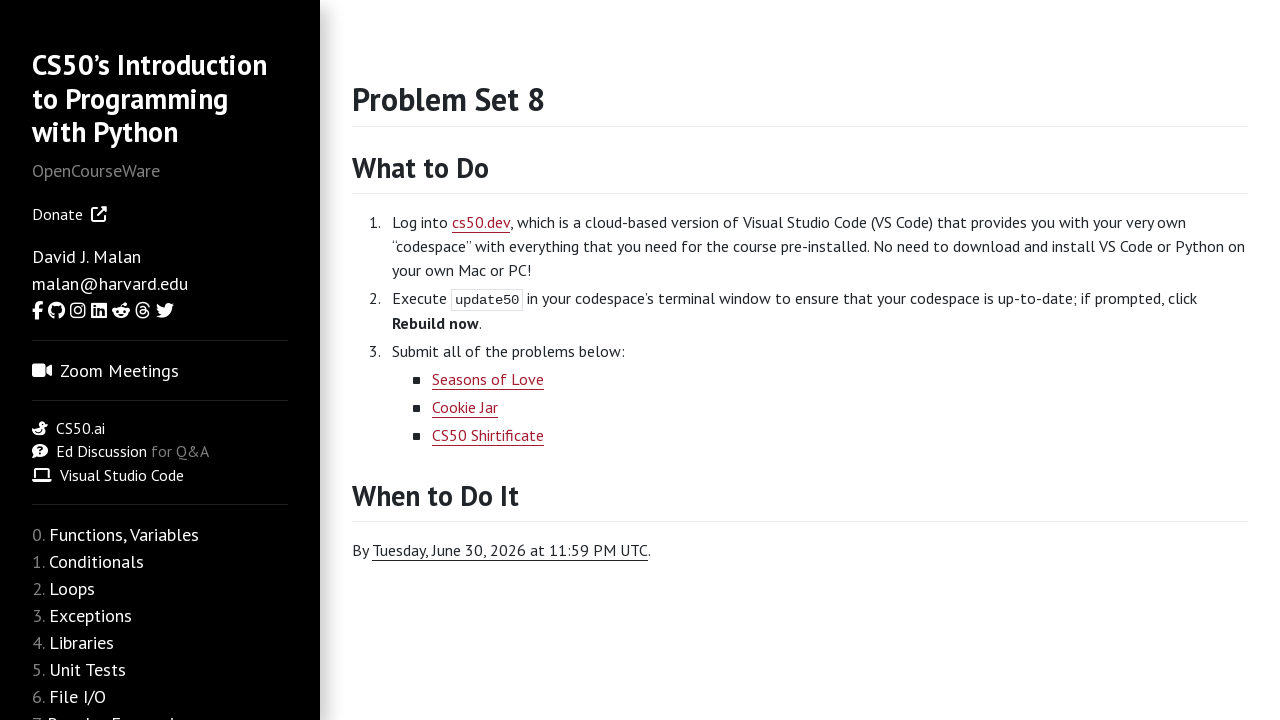

Week 8 Problem Set page loaded
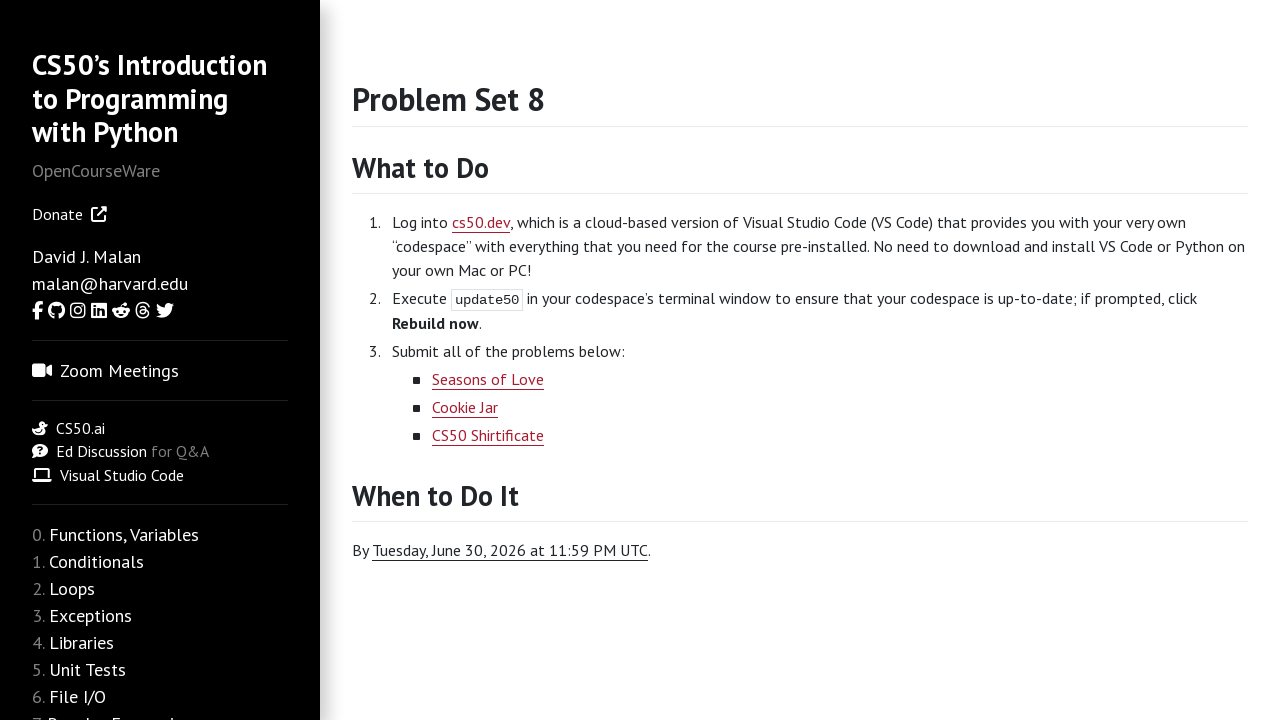

Clicked on 'Et Cetera' topic for Week 9 at (84, 360) on text=Et Cetera
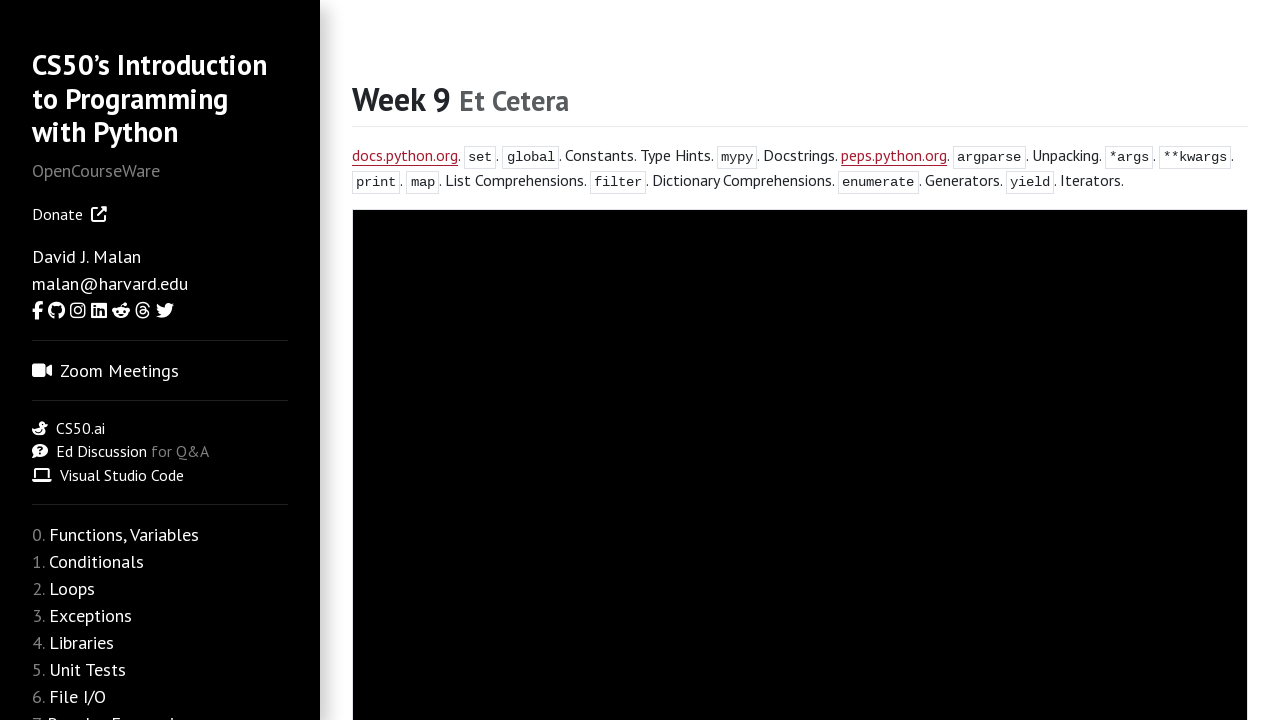

Week 9 Et Cetera page loaded
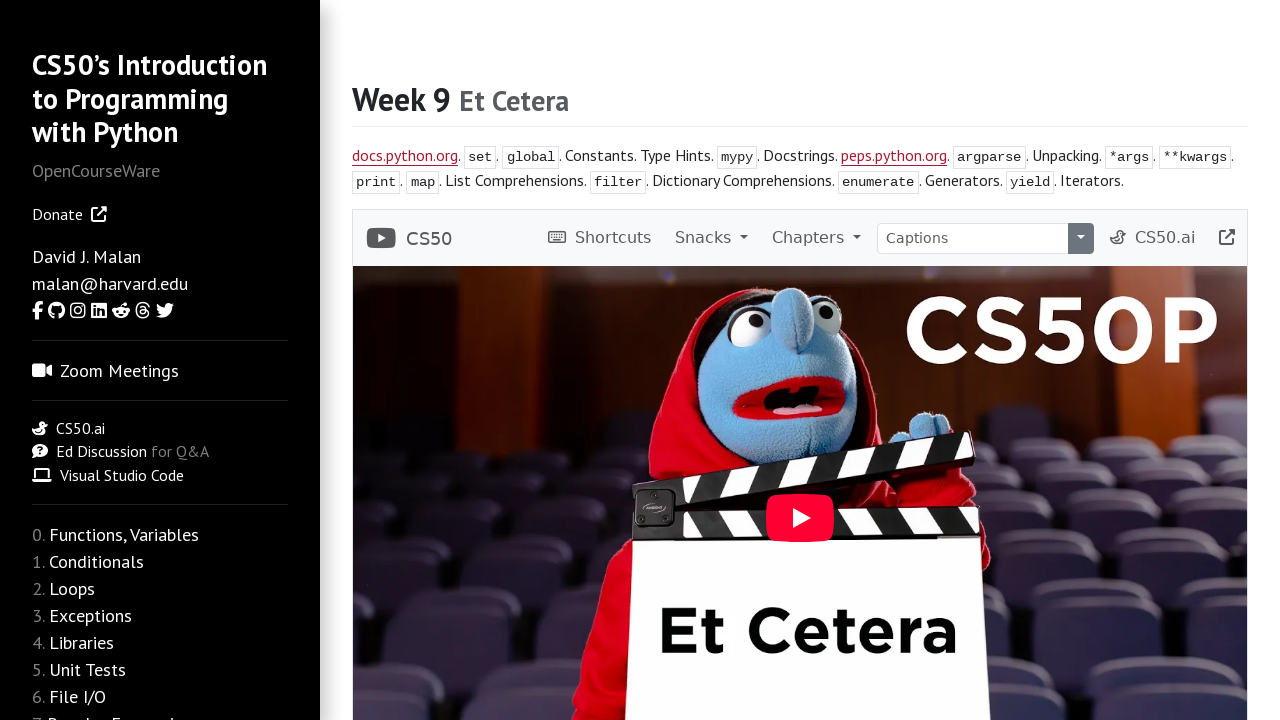

Clicked on 'Final Project' link at (81, 360) on text=Final Project
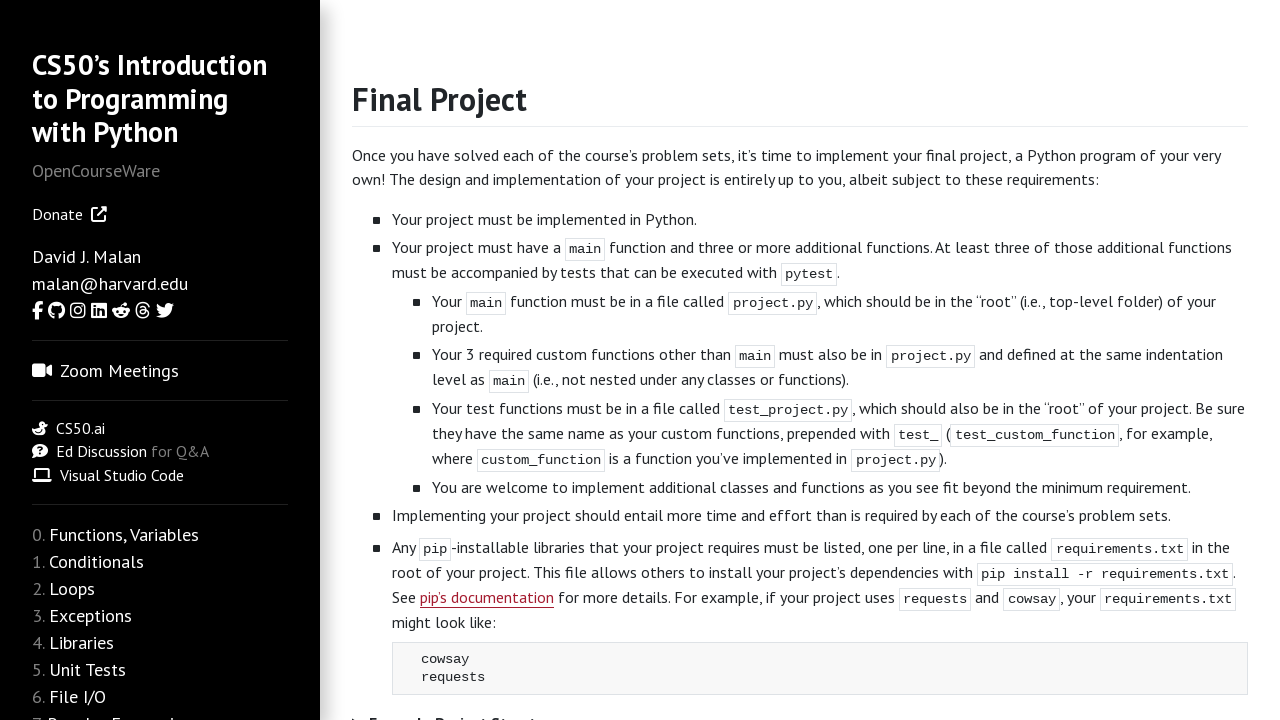

Final Project page loaded
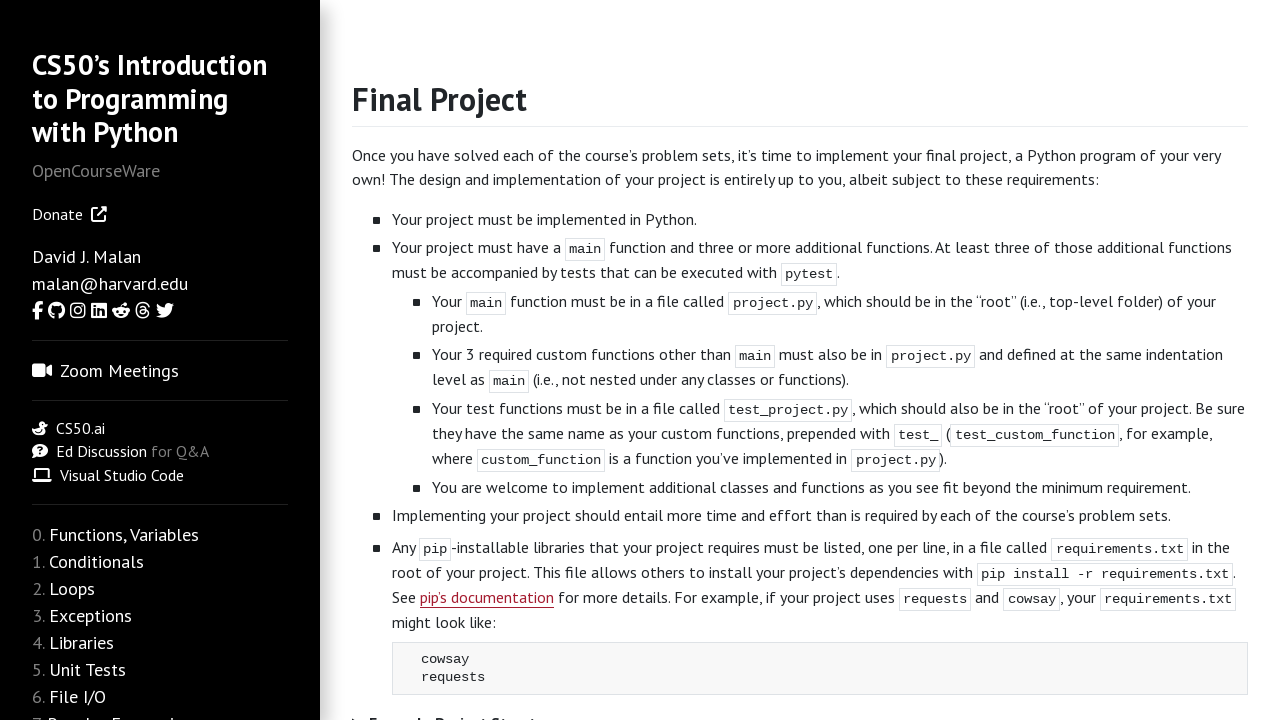

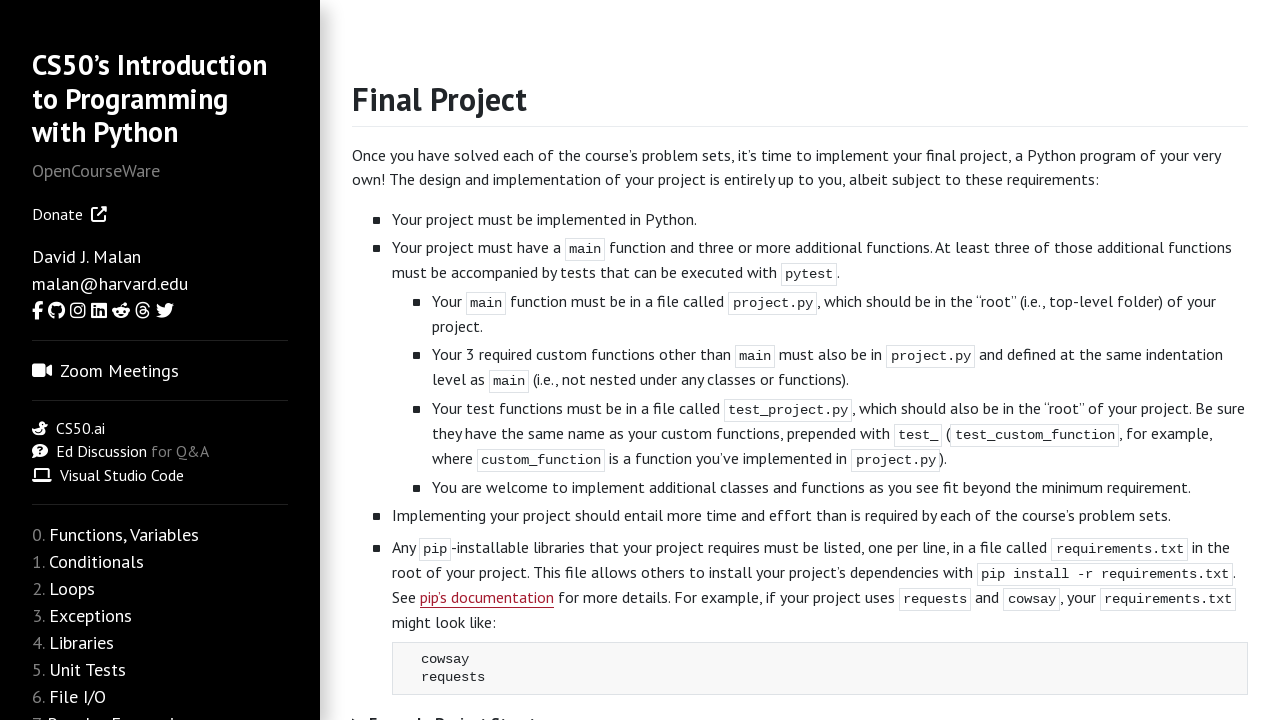